Tests web tables functionality on DemoQA by adding a new record, deleting a record, editing an existing record, and searching the table.

Starting URL: https://demoqa.com/webtables

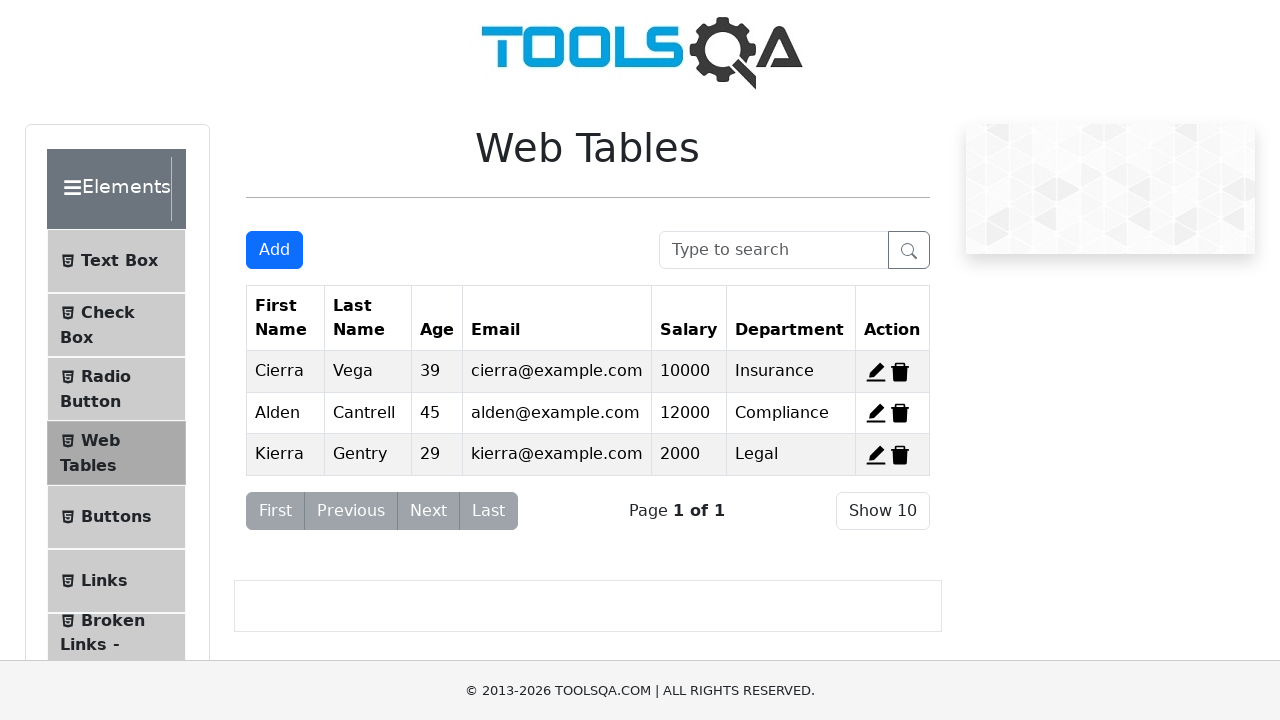

Clicked on Web Tables section in sidebar at (116, 453) on #item-3
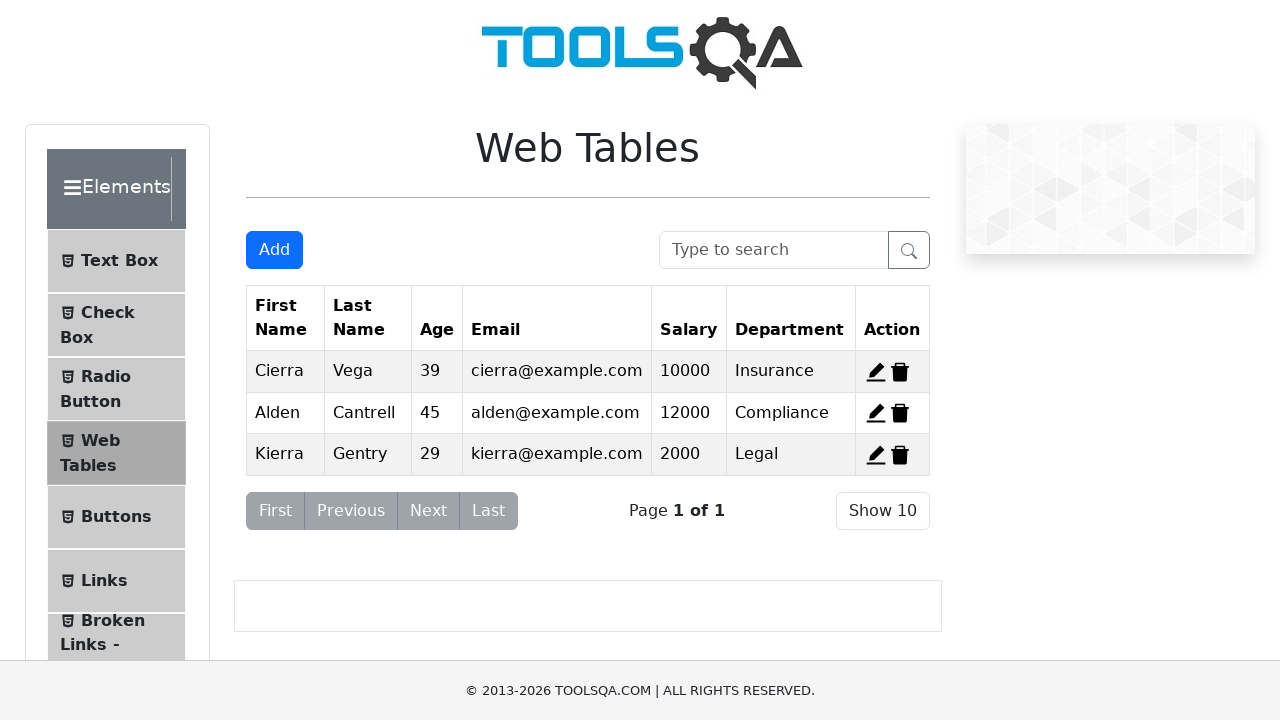

Clicked Add button to open new record form at (274, 250) on #addNewRecordButton
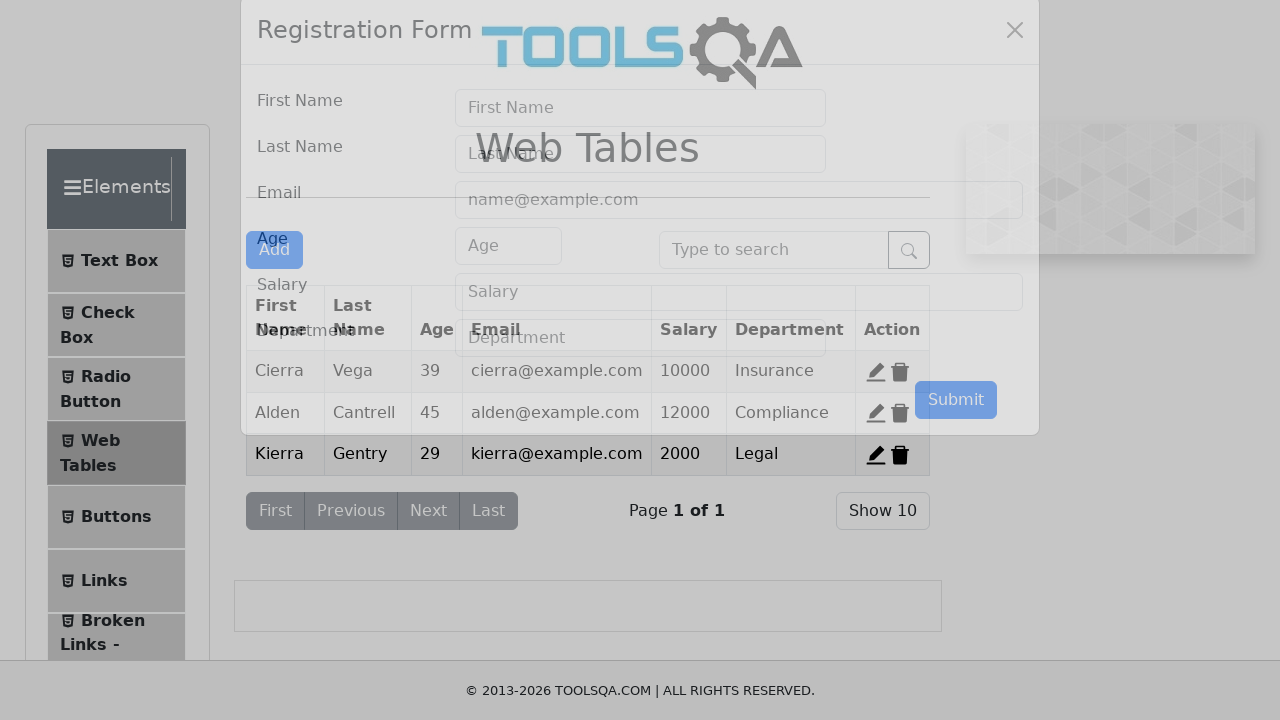

Clicked First Name input field at (640, 141) on input[placeholder='First Name']
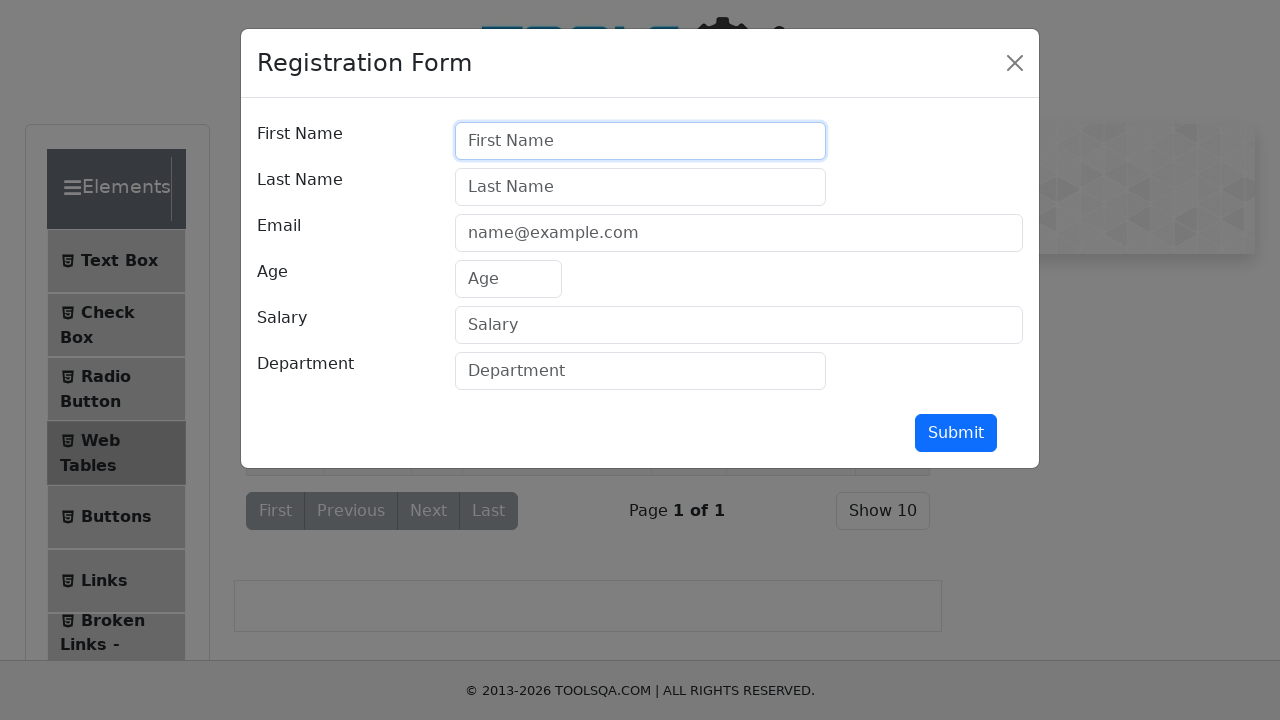

Filled First Name field with 'Jon' on input[placeholder='First Name']
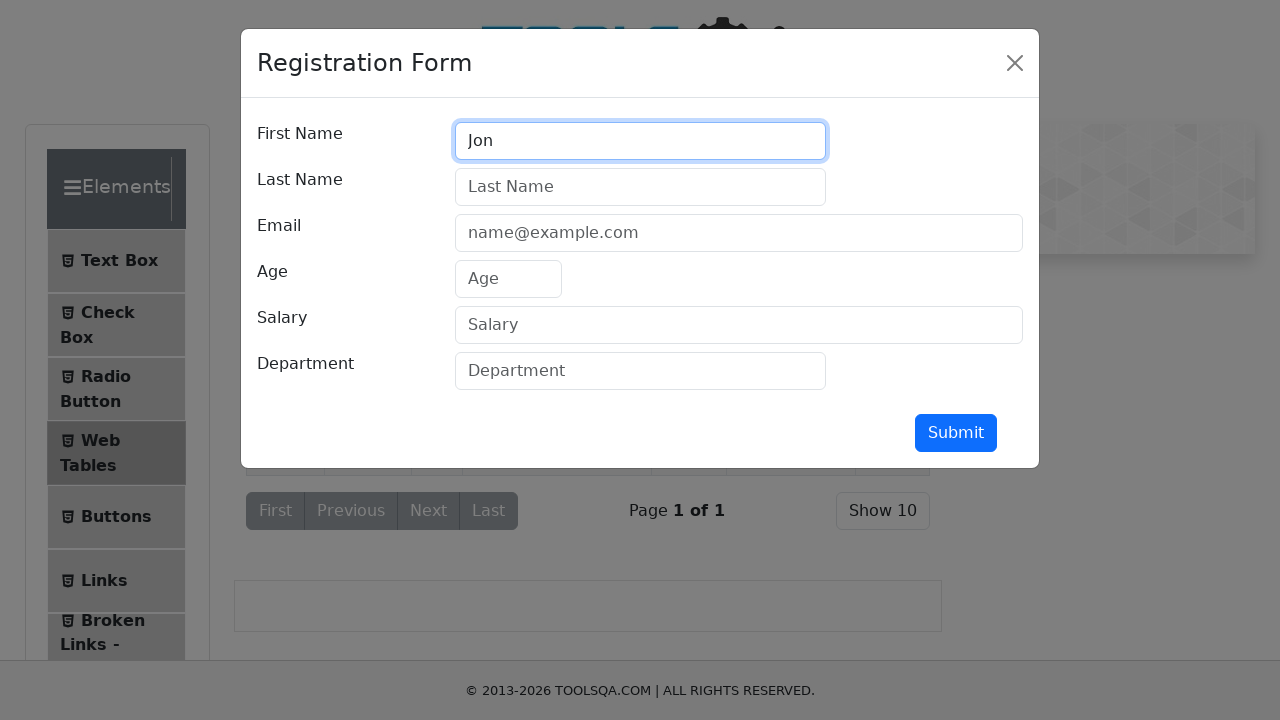

Clicked Last Name input field at (640, 187) on input[placeholder='Last Name']
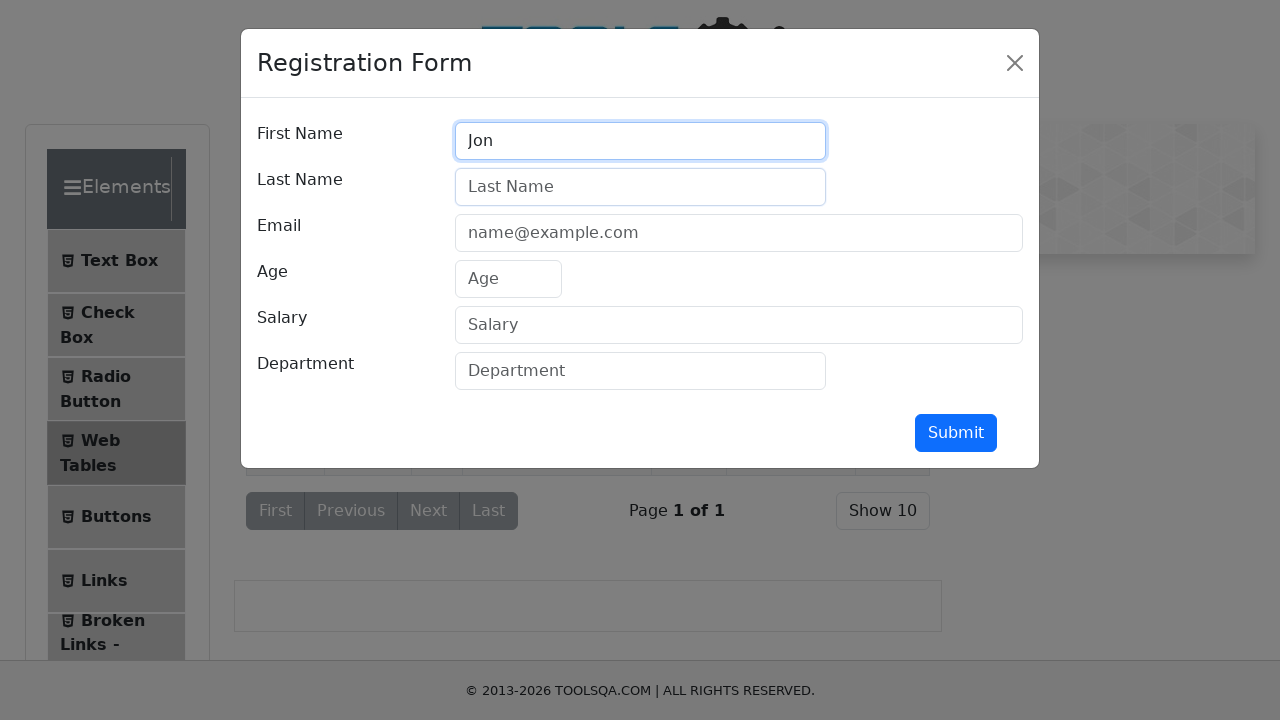

Filled Last Name field with 'Mike' on input[placeholder='Last Name']
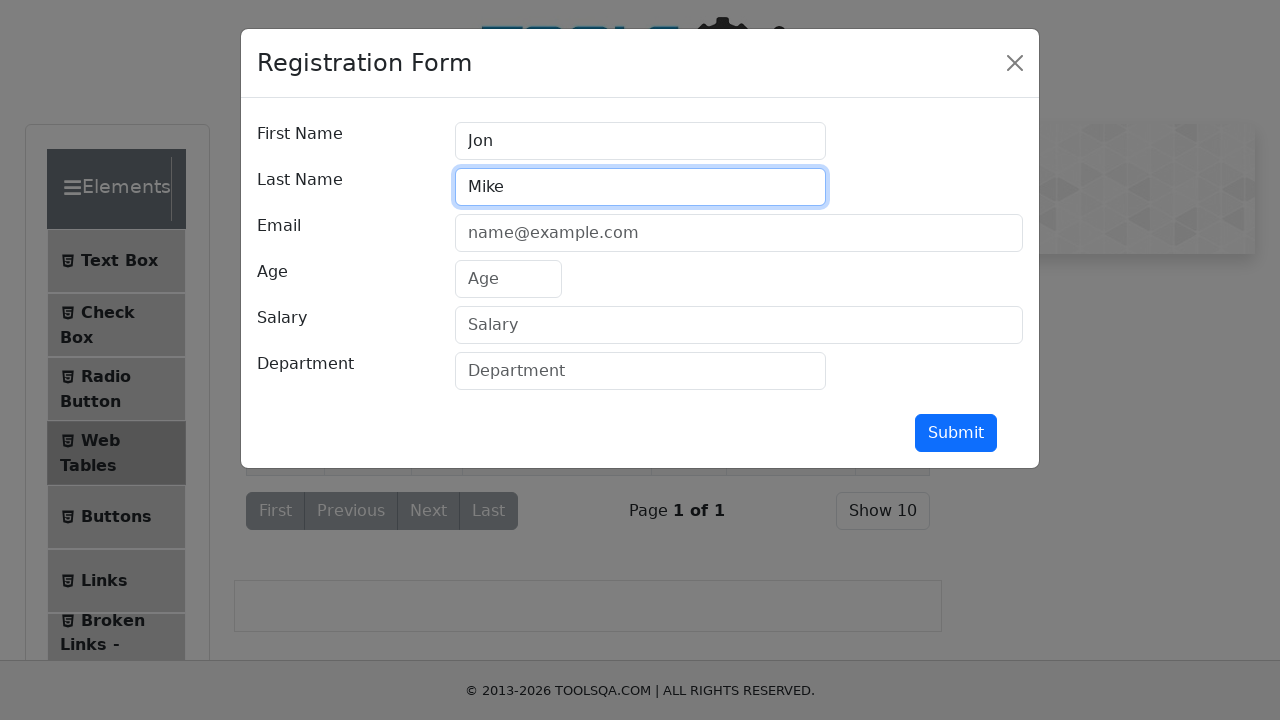

Clicked Email input field at (739, 233) on input[placeholder='name@example.com']
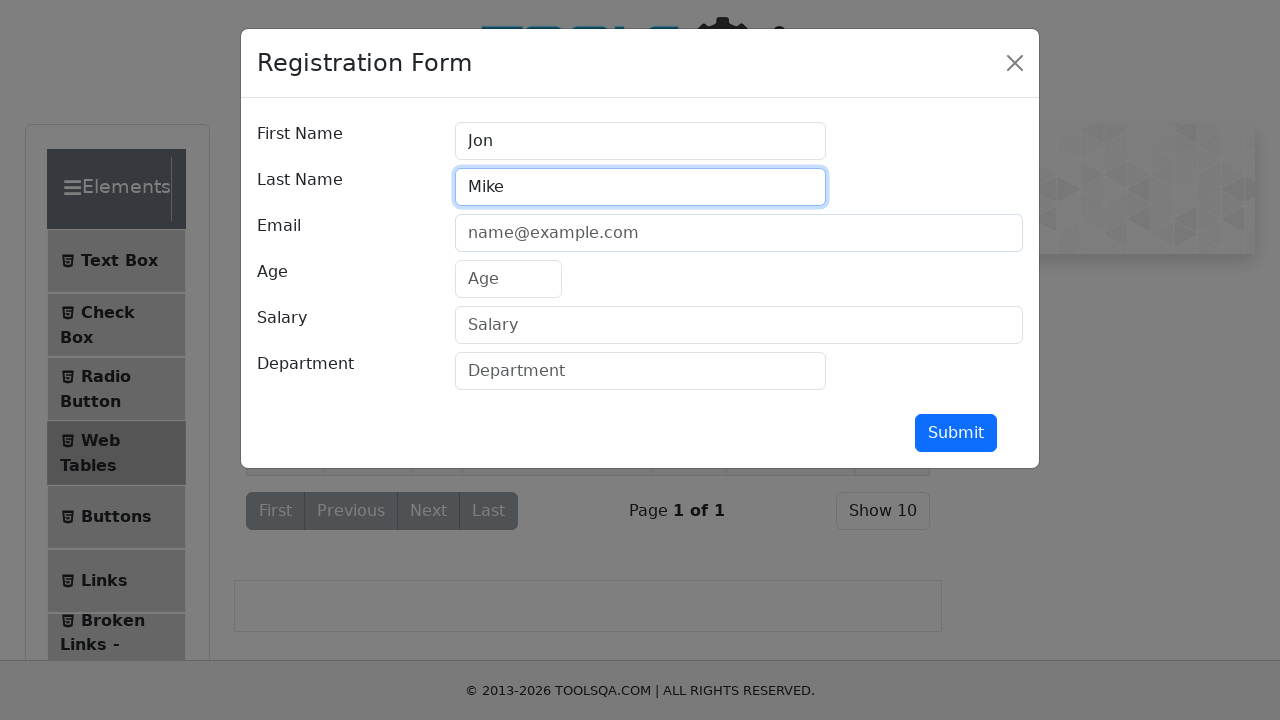

Filled Email field with 'test@test.com' on input[placeholder='name@example.com']
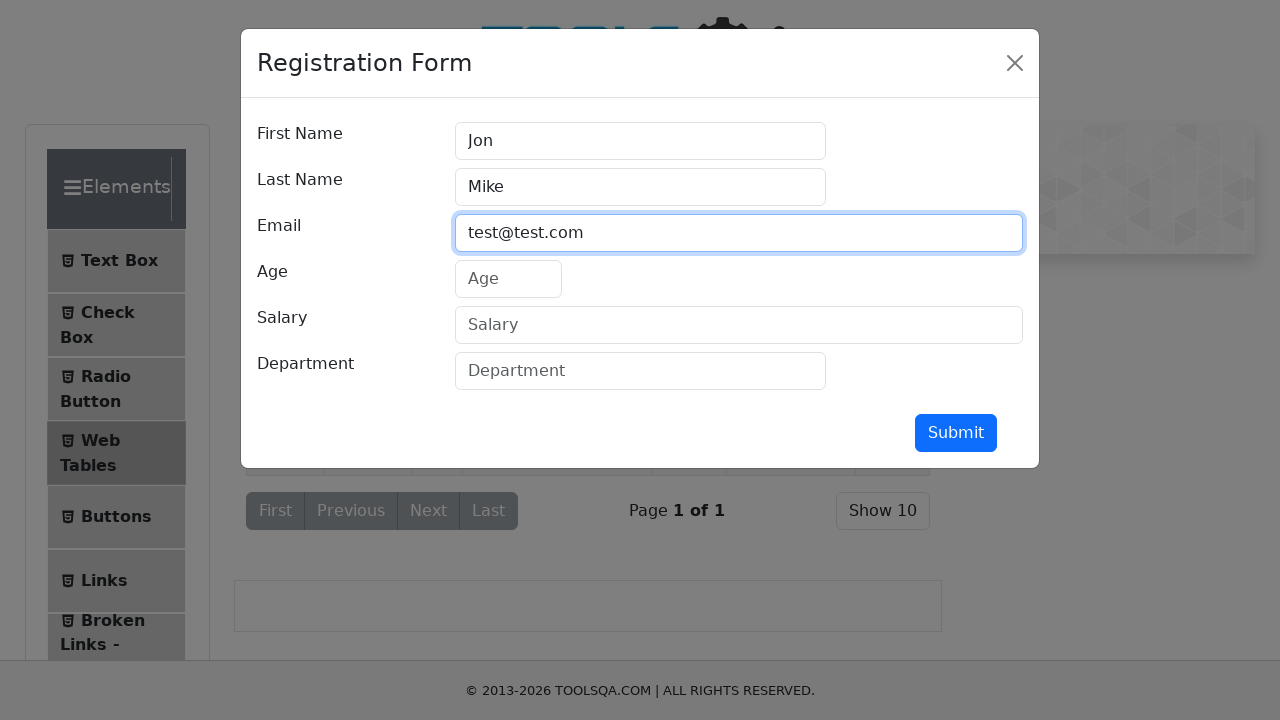

Clicked Age input field at (508, 279) on input[placeholder='Age']
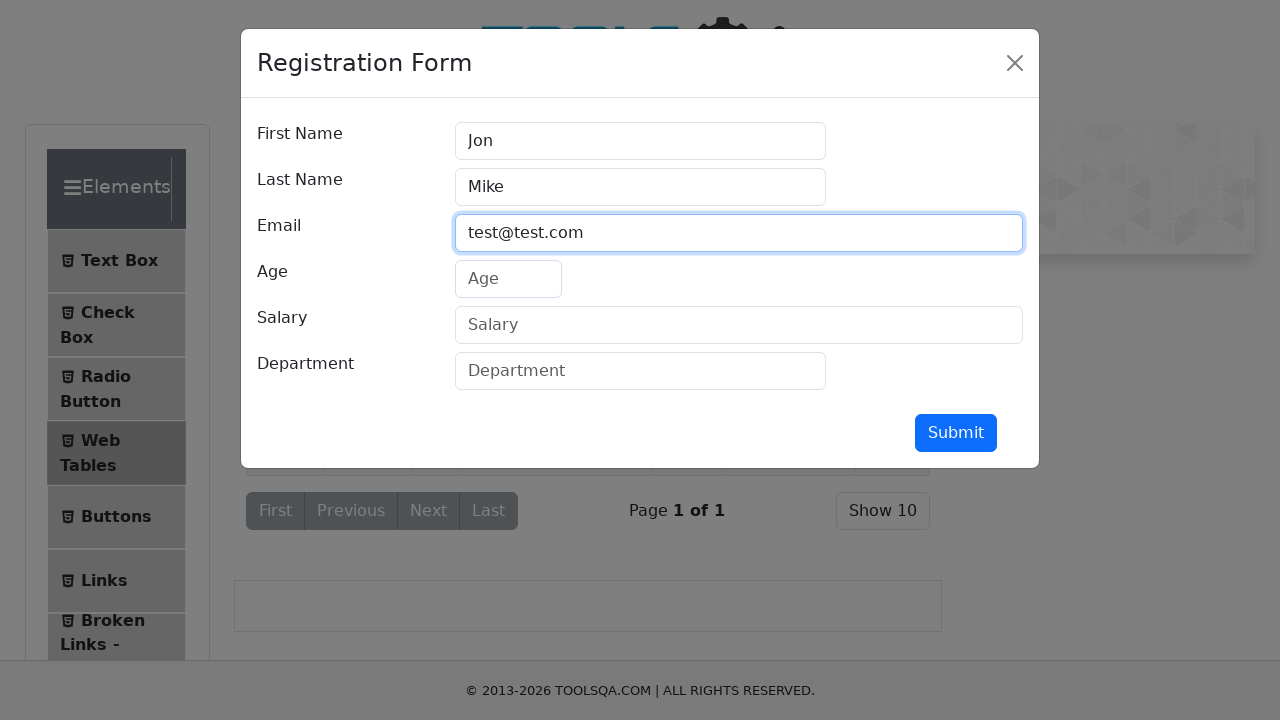

Filled Age field with '50' on input[placeholder='Age']
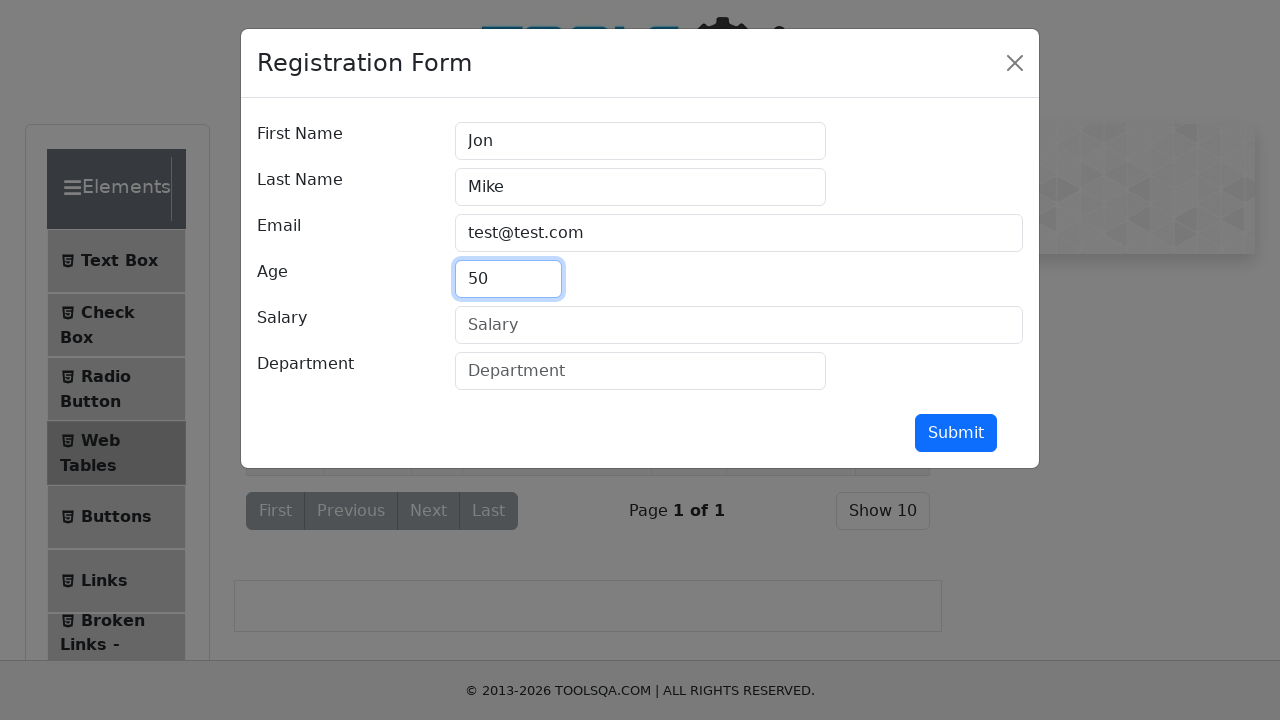

Clicked Salary input field at (739, 325) on input[placeholder='Salary']
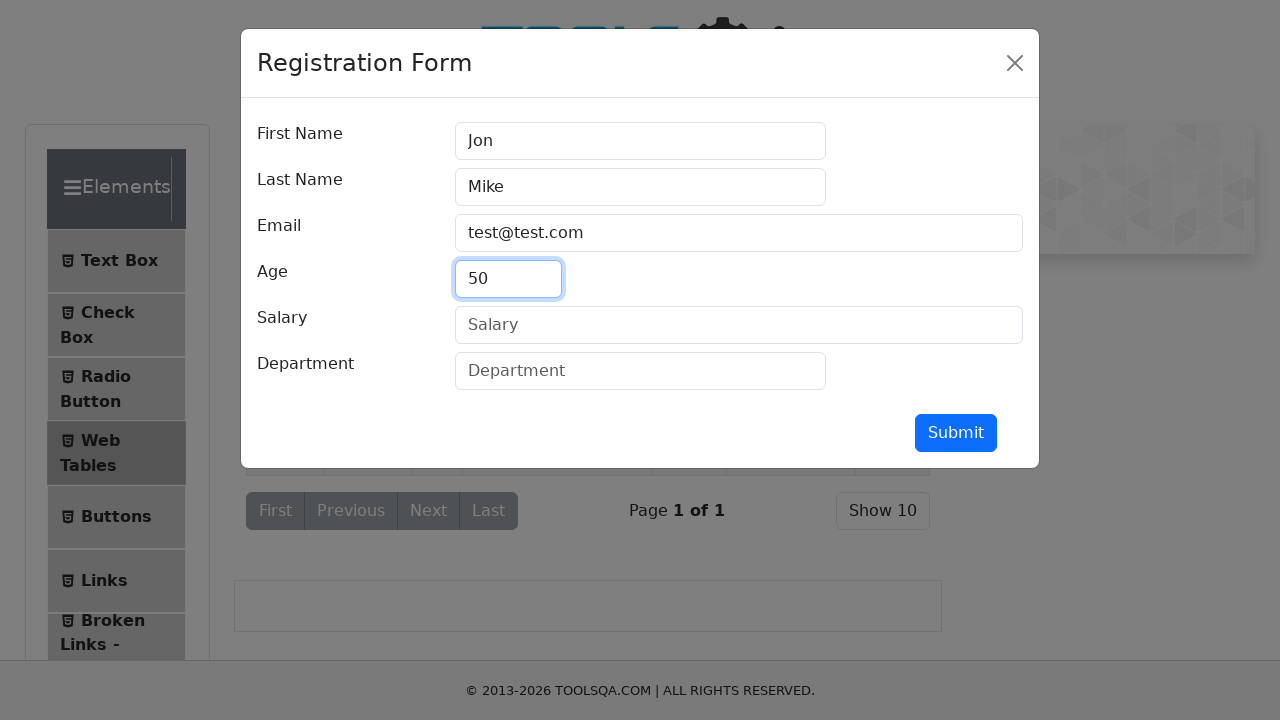

Filled Salary field with '60000' on input[placeholder='Salary']
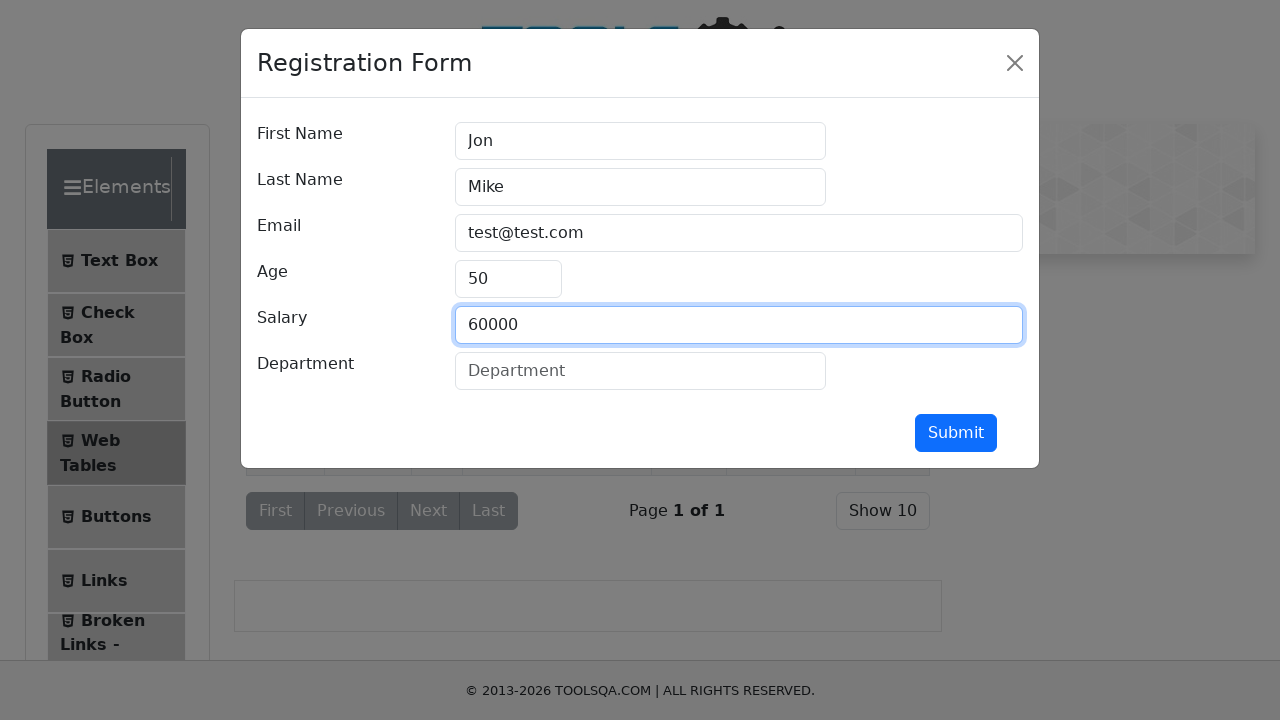

Clicked Department input field at (640, 371) on input#department
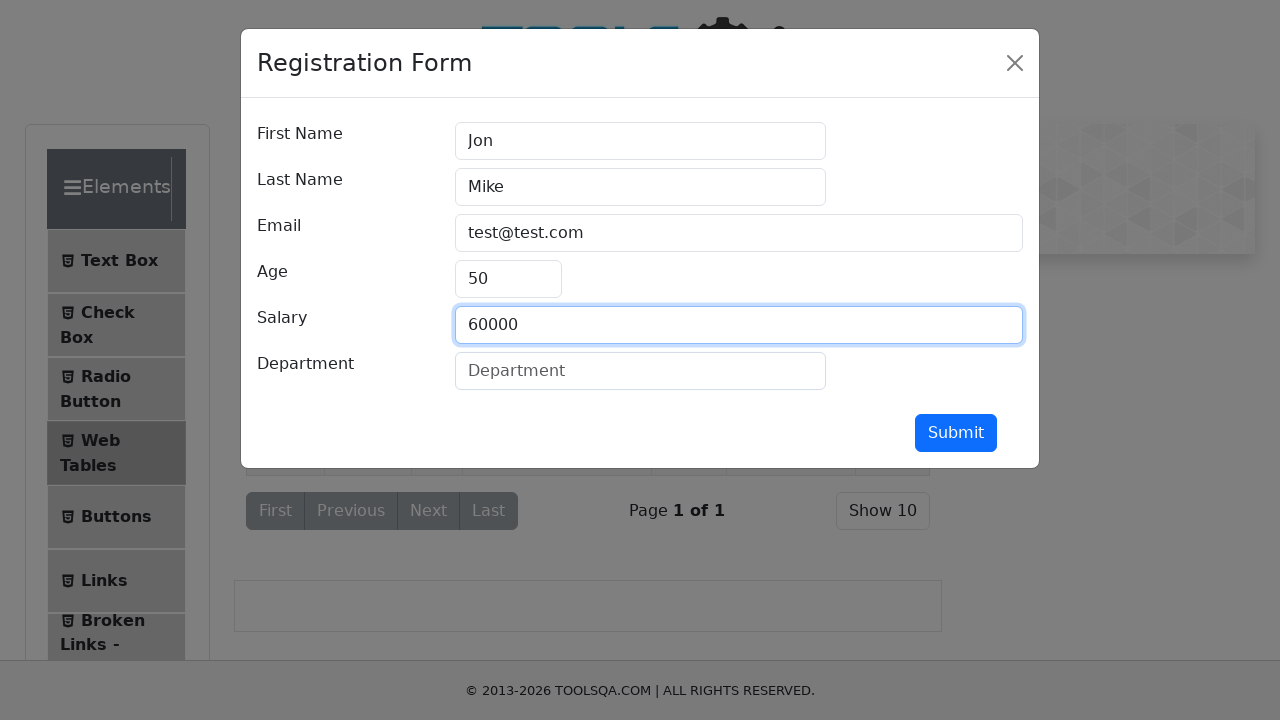

Filled Department field with 'Marketing' on input#department
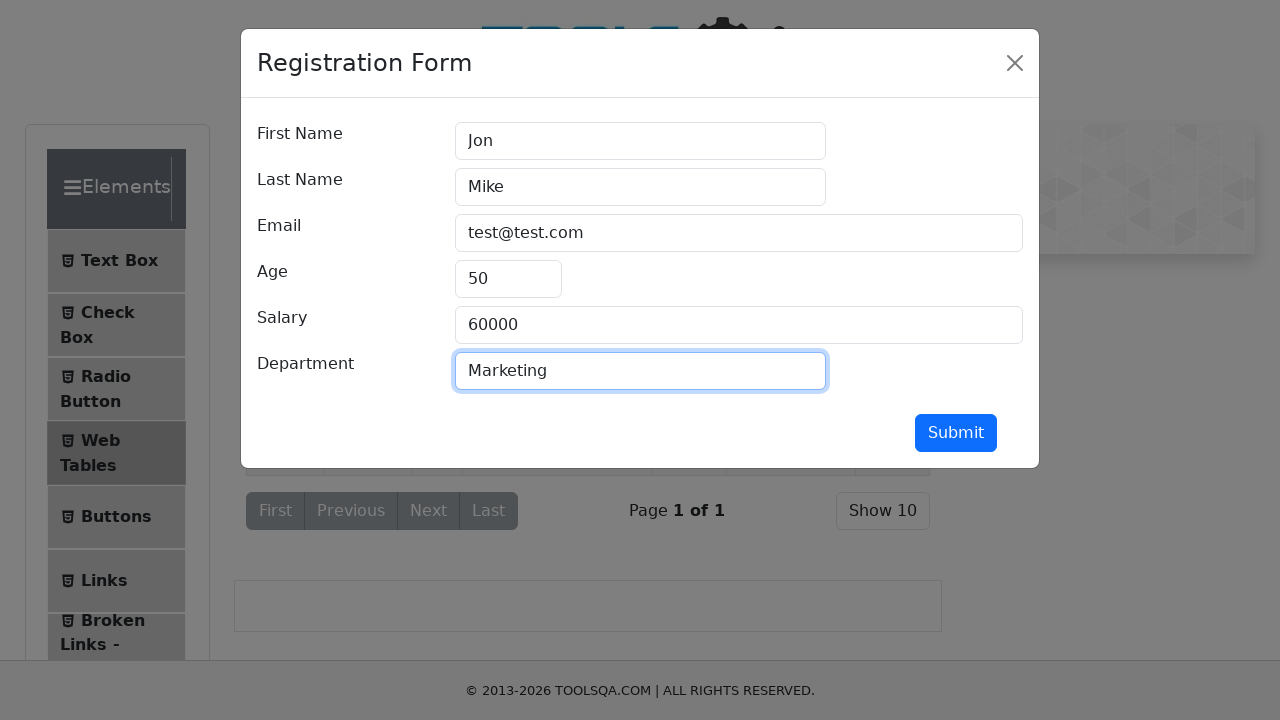

Submitted new record form at (956, 433) on button#submit
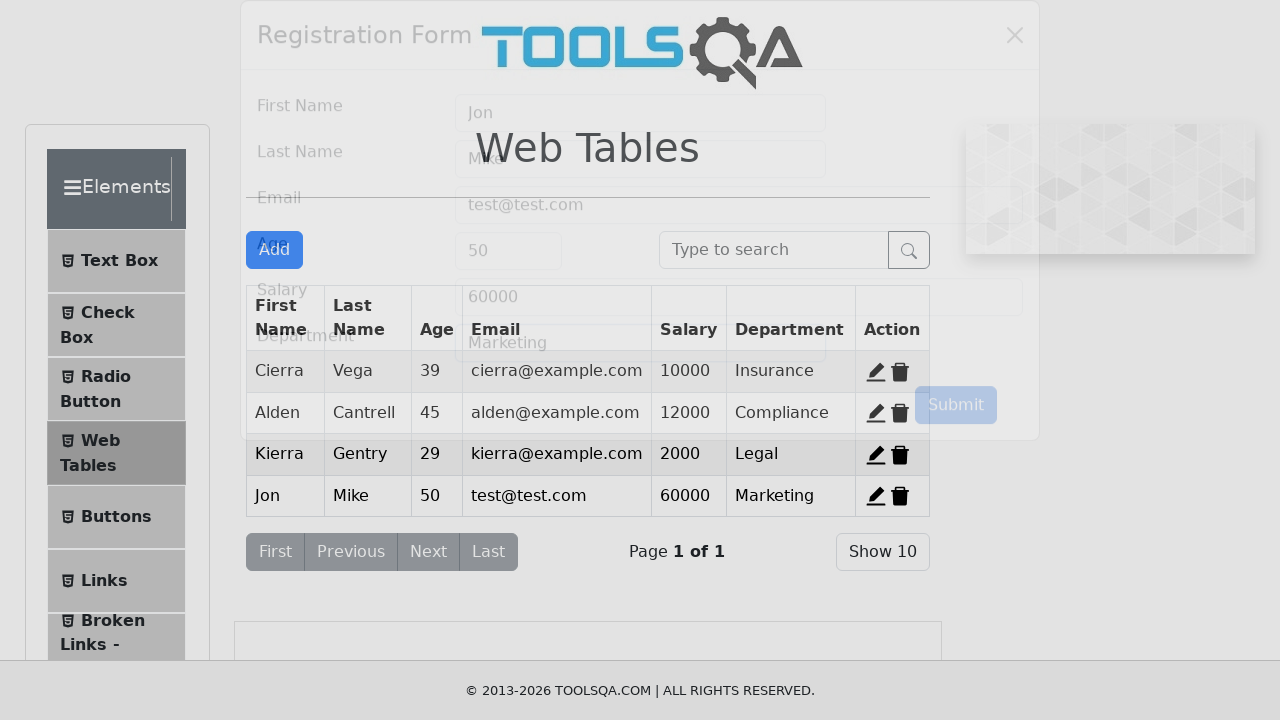

Deleted record 4 at (900, 496) on span#delete-record-4
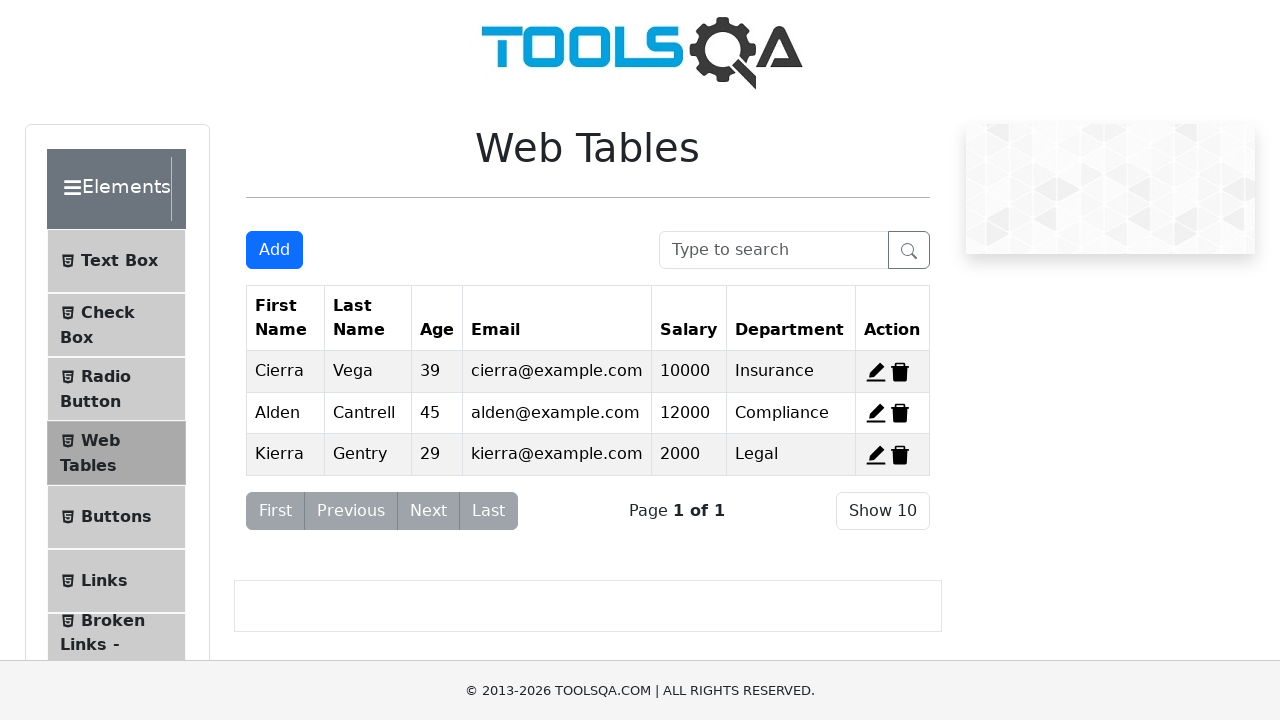

Clicked edit button for record 2 at (876, 413) on span#edit-record-2
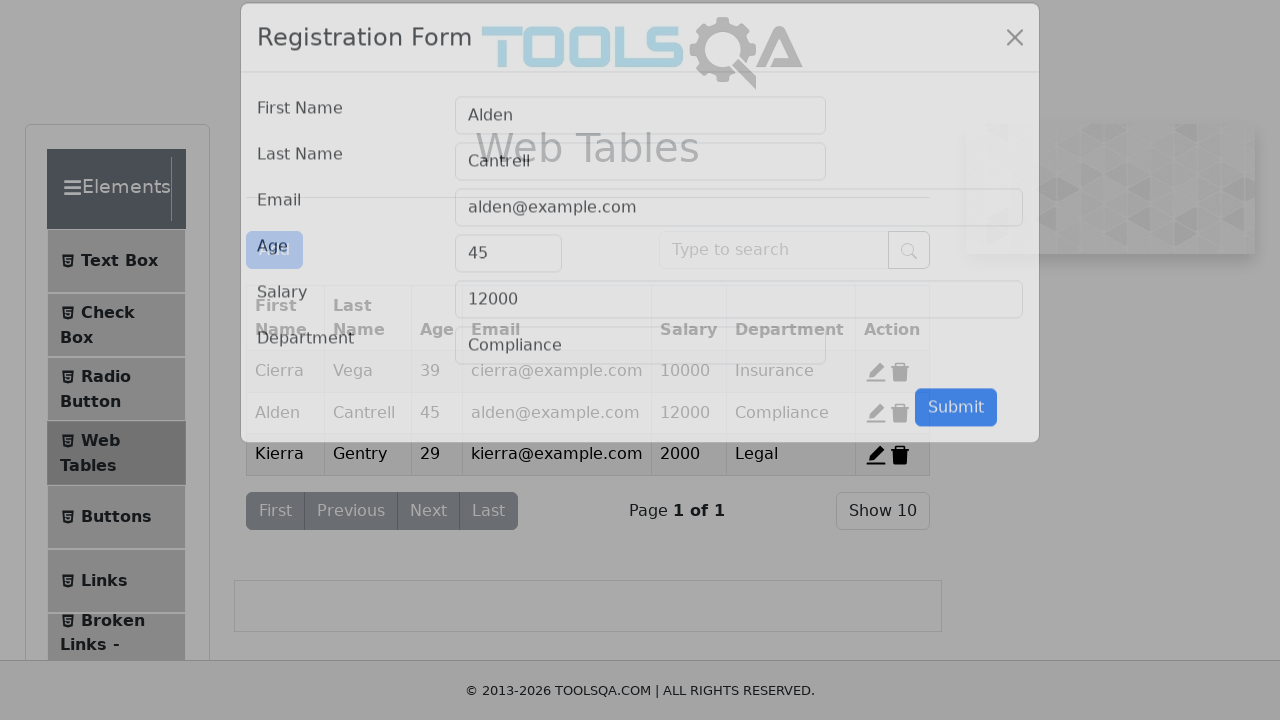

Clicked First Name field in edit form at (640, 141) on input[value='Alden']
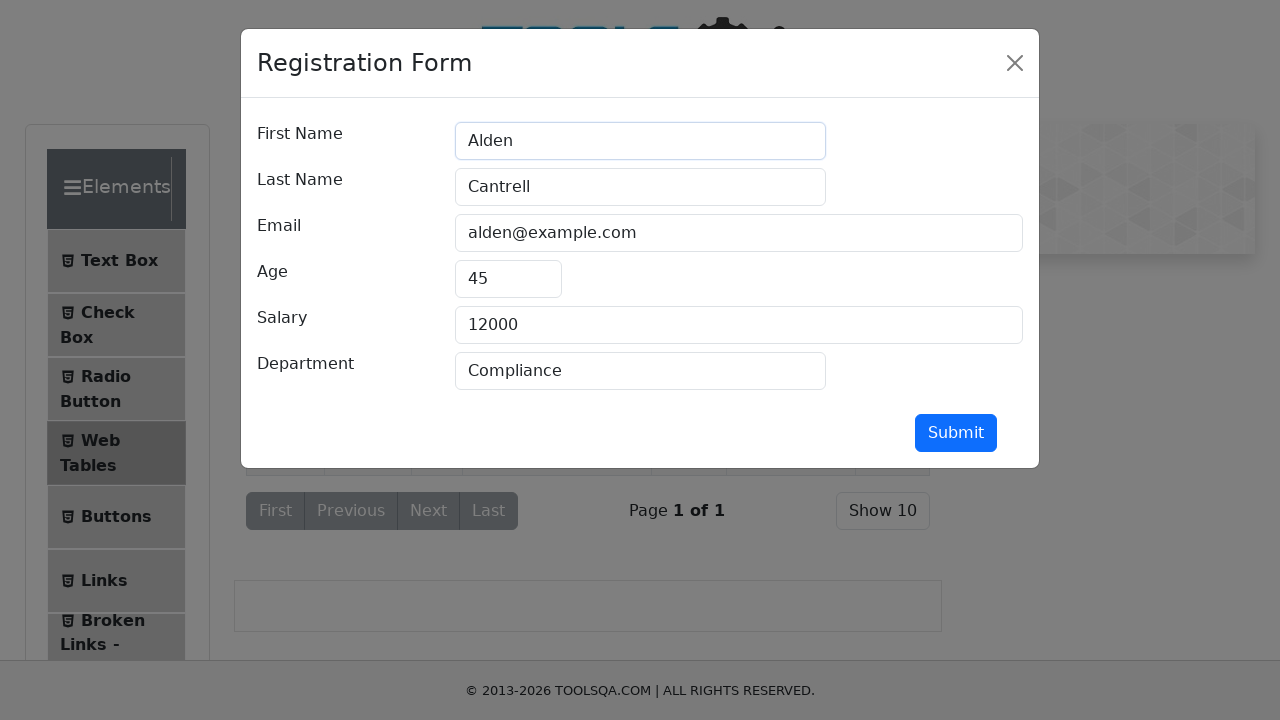

Cleared First Name field on input[value='Alden']
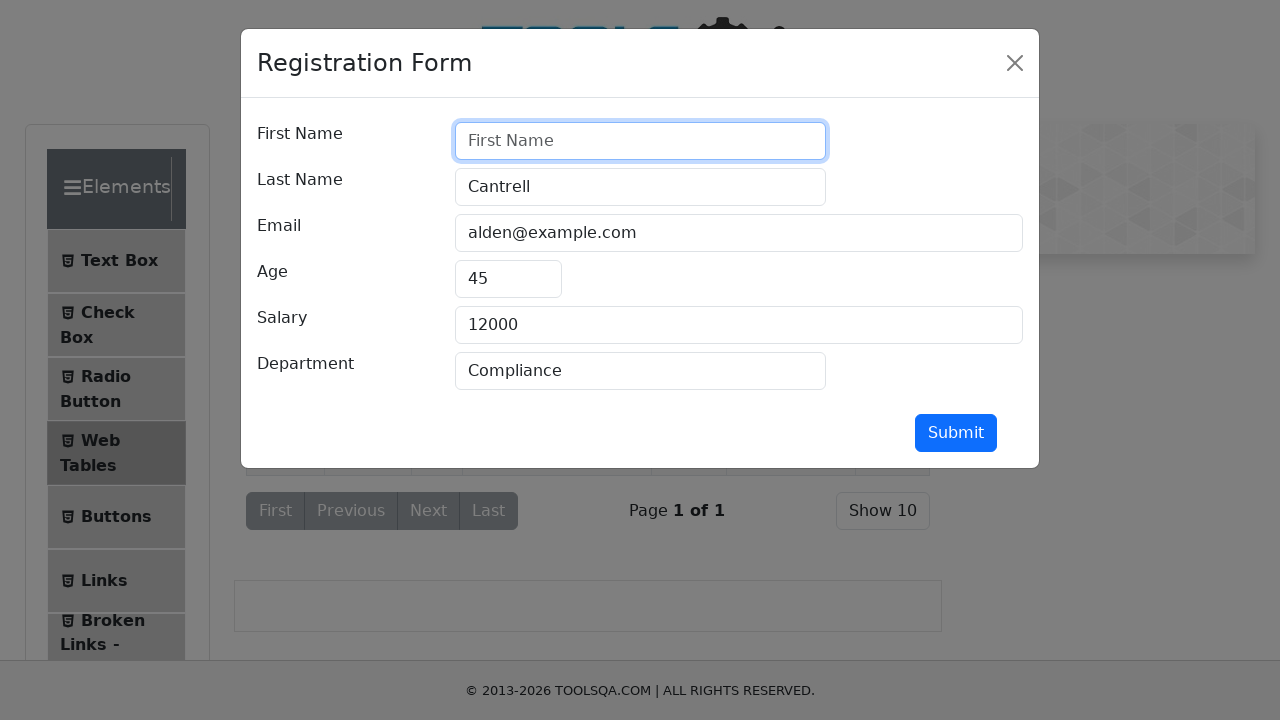

Updated First Name field to 'Jon' on input#firstName
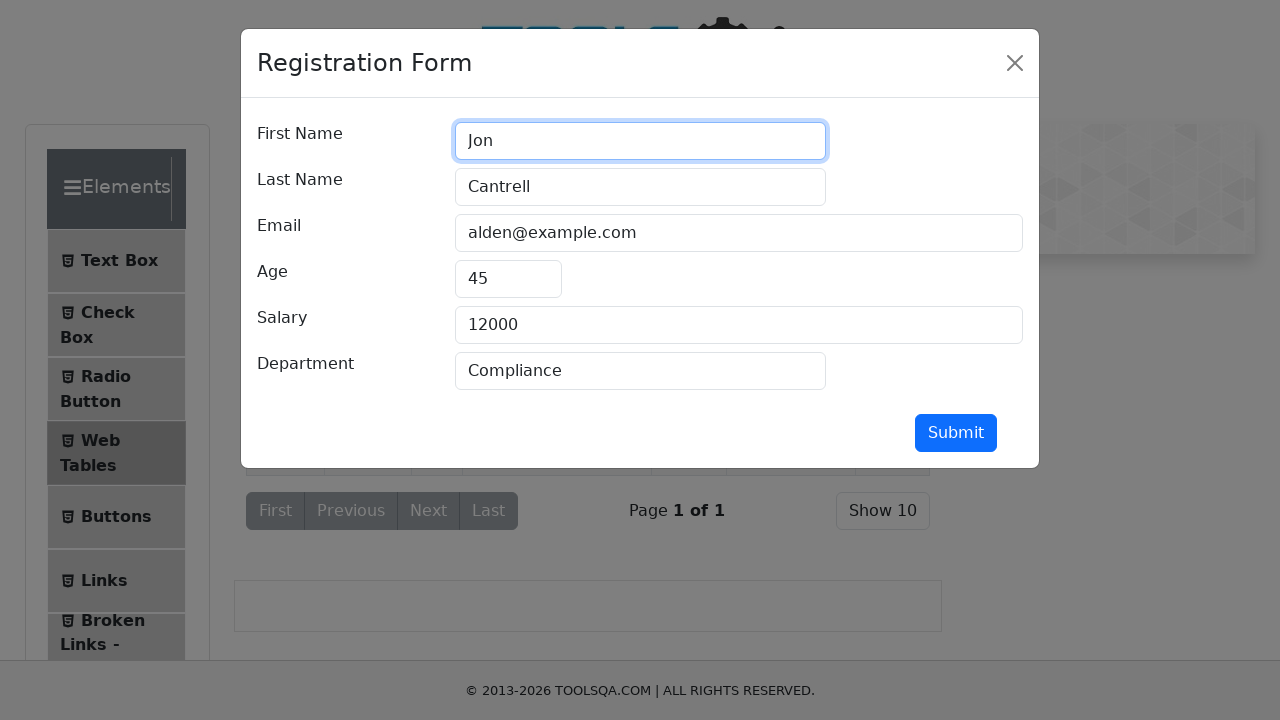

Clicked Last Name field in edit form at (640, 187) on input[value='Cantrell']
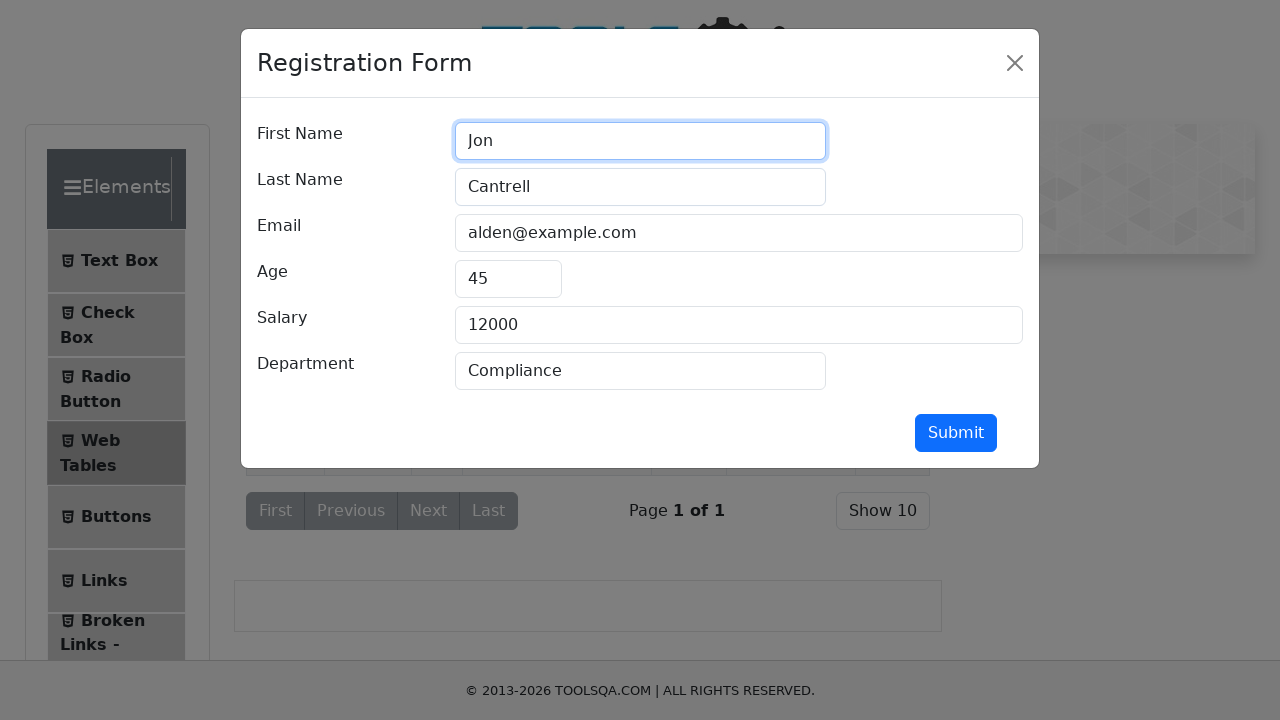

Cleared Last Name field on input[value='Cantrell']
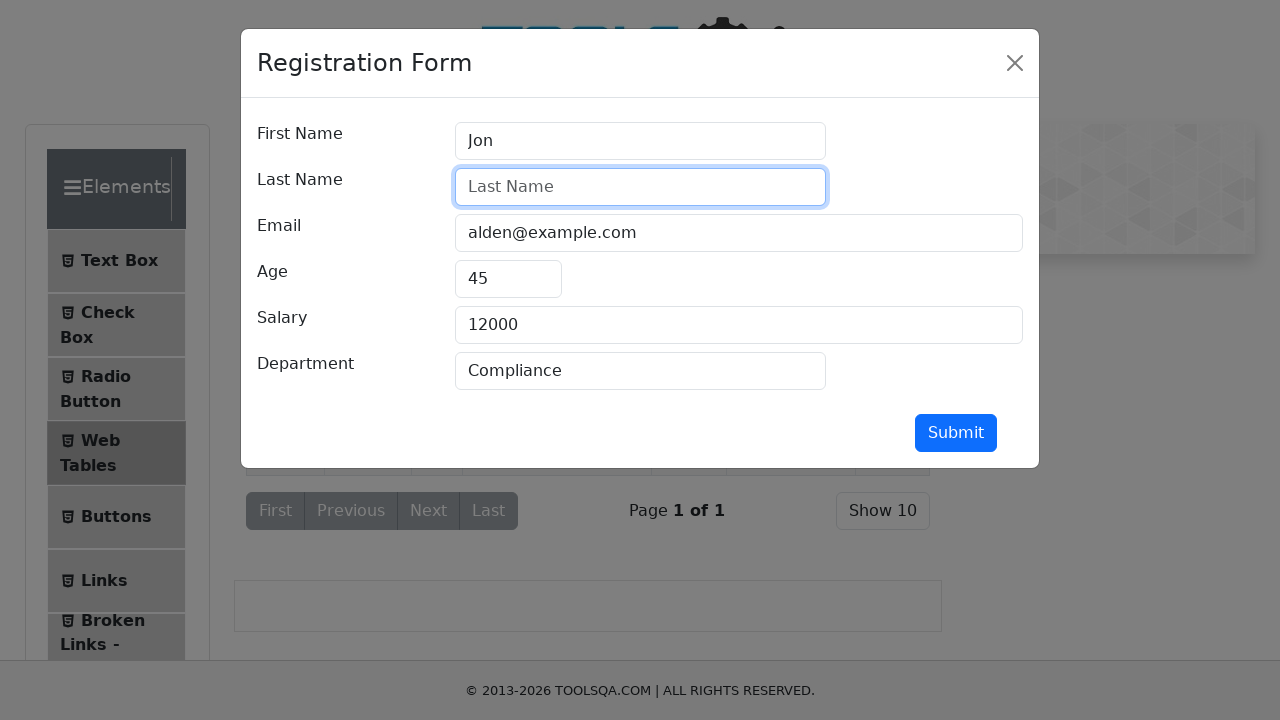

Updated Last Name field to 'Mike' on input#lastName
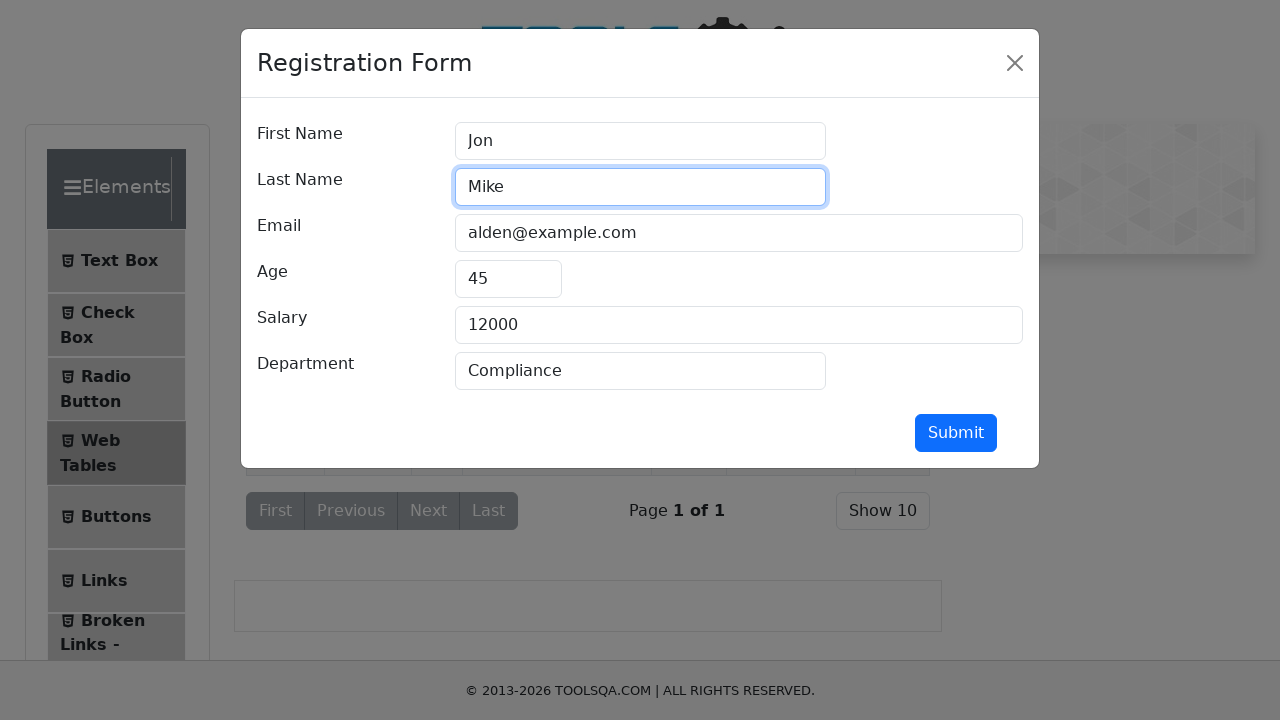

Clicked Email field in edit form at (739, 233) on input[value='alden@example.com']
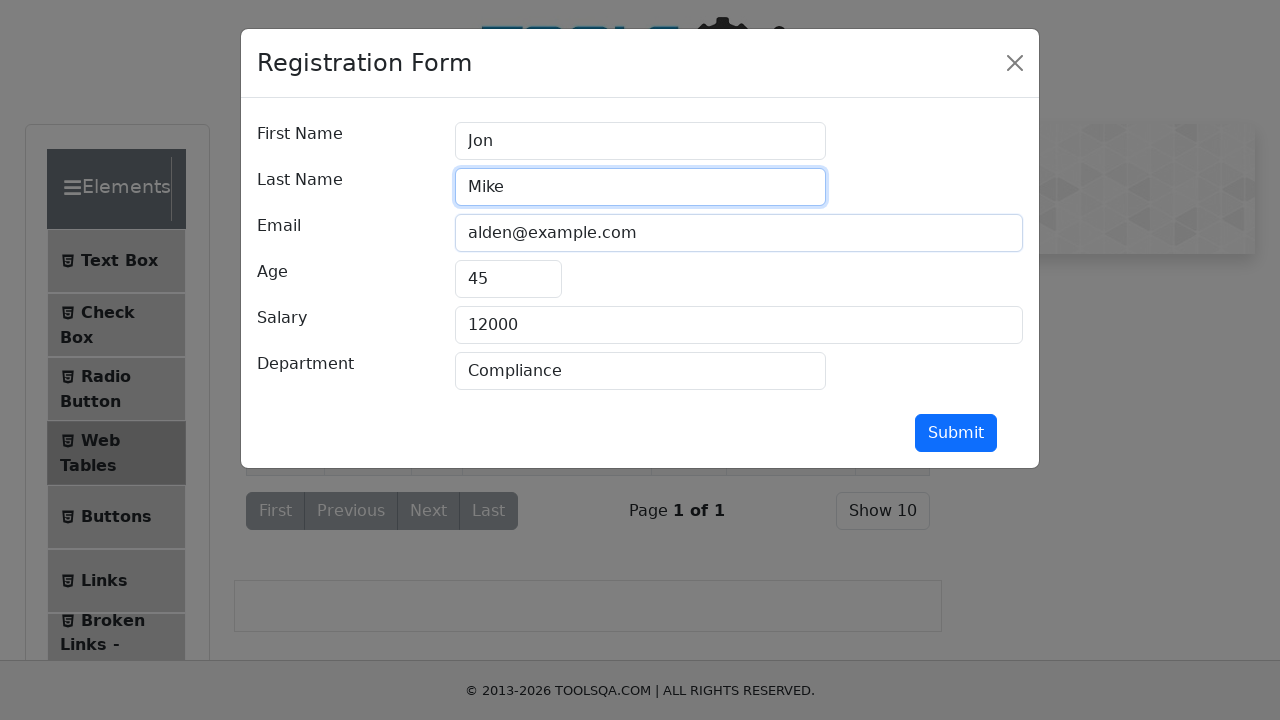

Cleared Email field on input[value='alden@example.com']
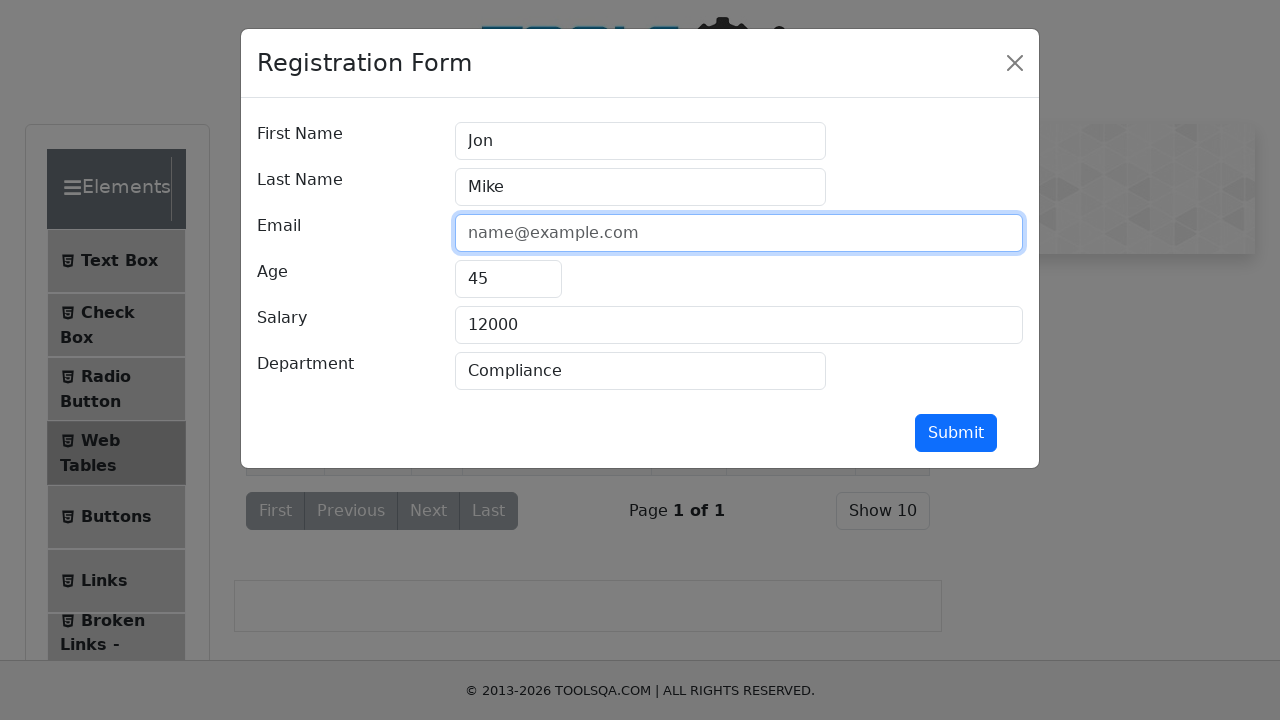

Updated Email field to 'test@test.com' on input#userEmail
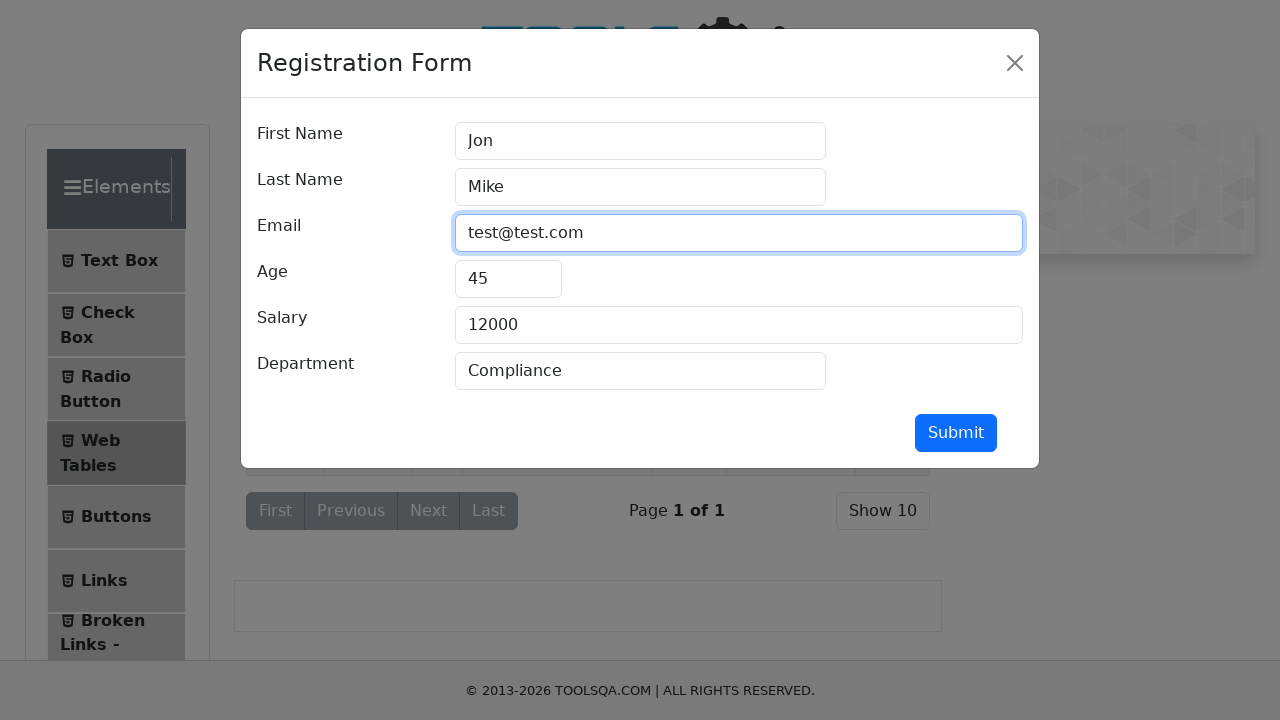

Clicked Age field in edit form at (508, 279) on input[value='45']
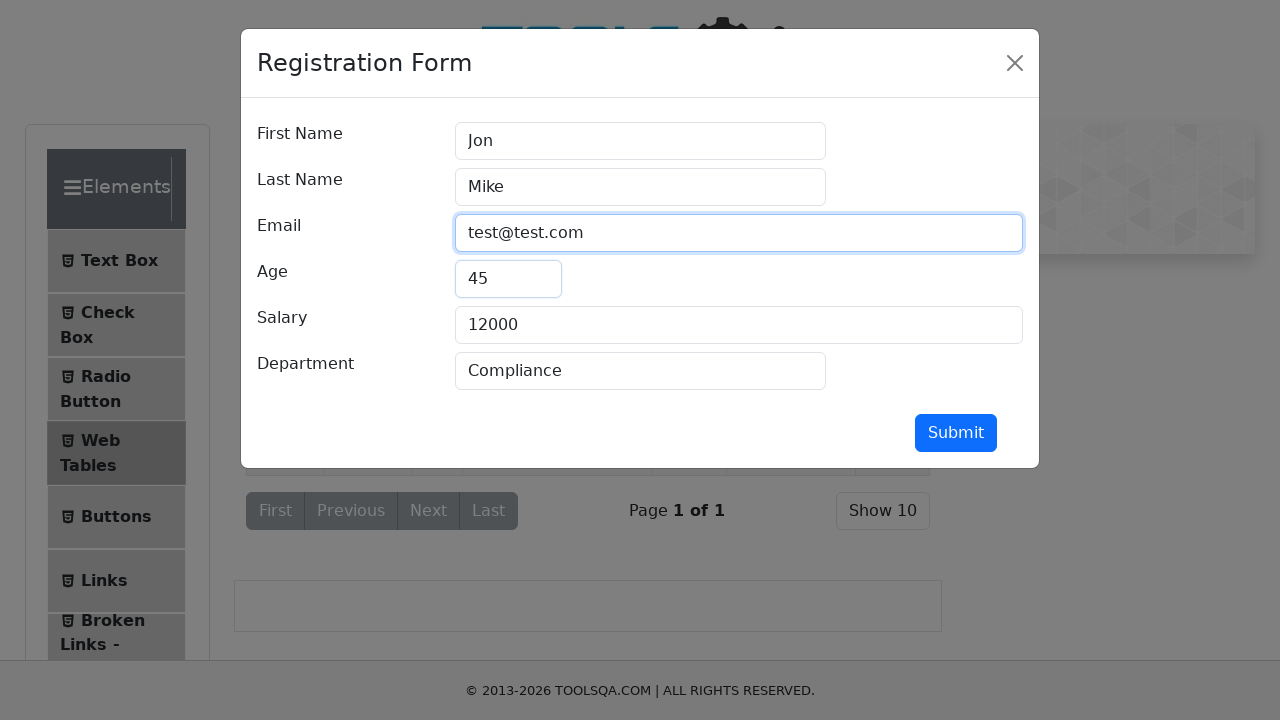

Cleared Age field on input[value='45']
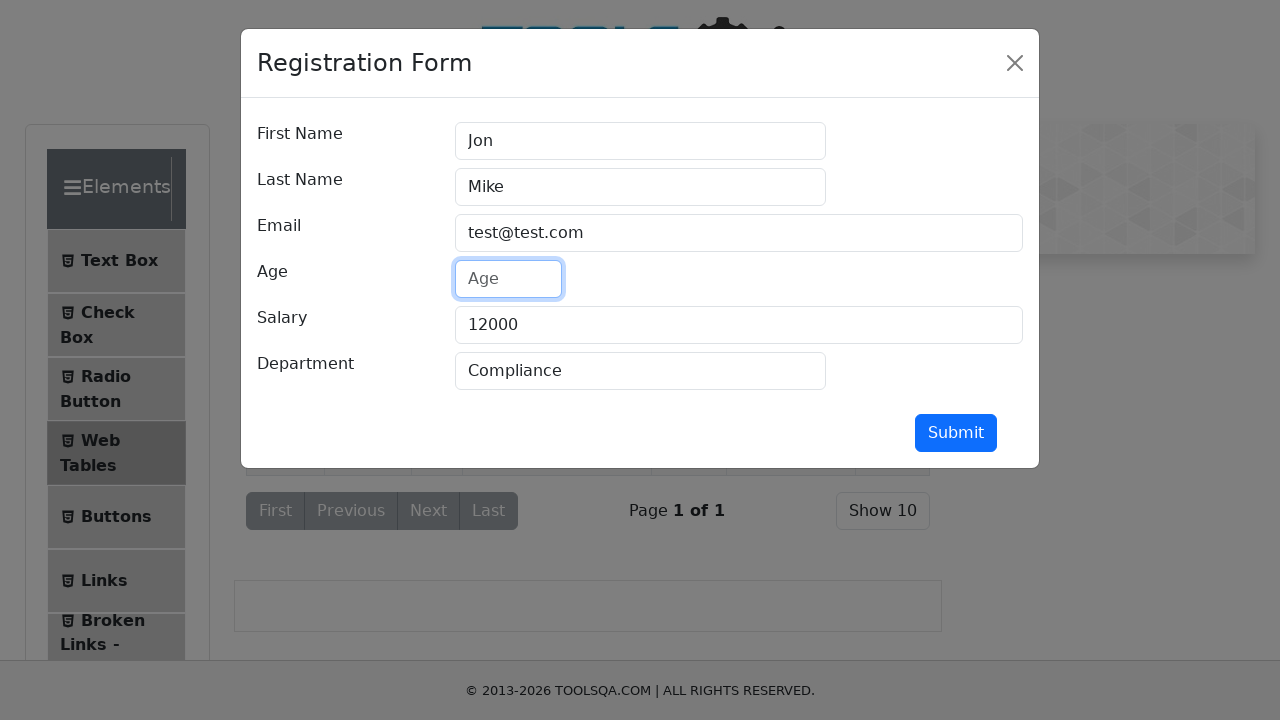

Updated Age field to '50' on input#age
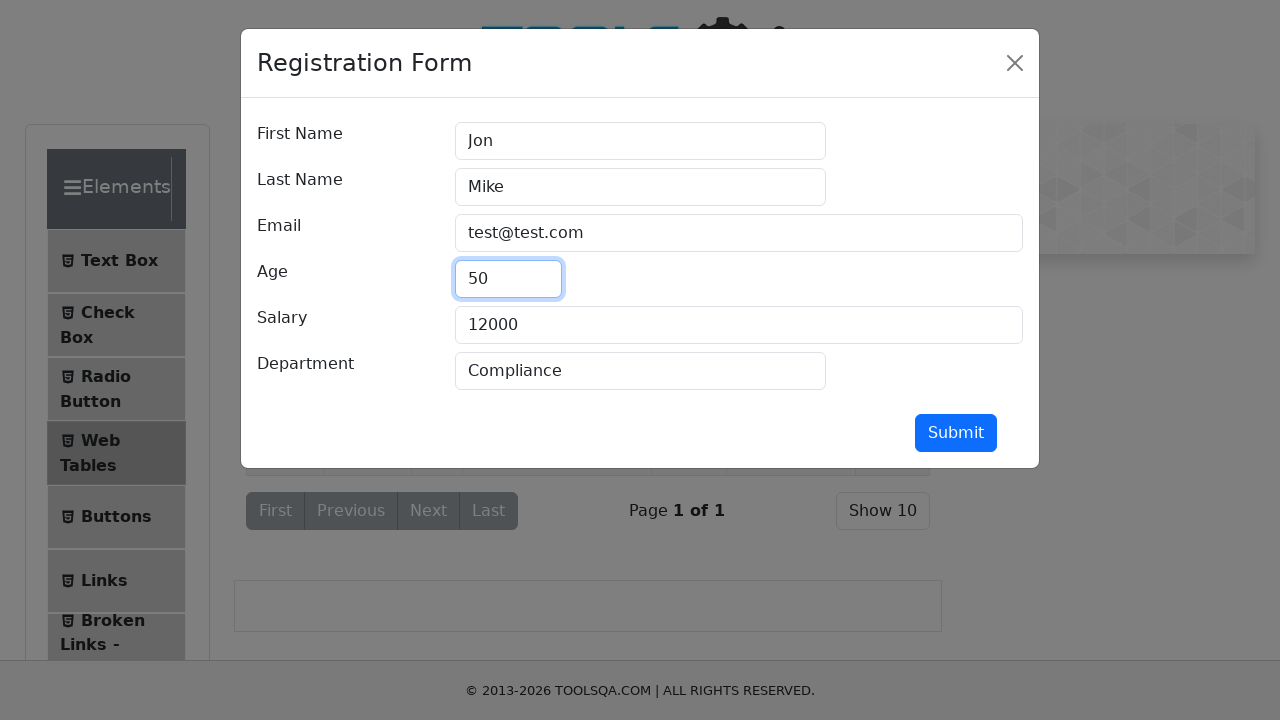

Clicked Salary field in edit form at (739, 325) on input[value='12000']
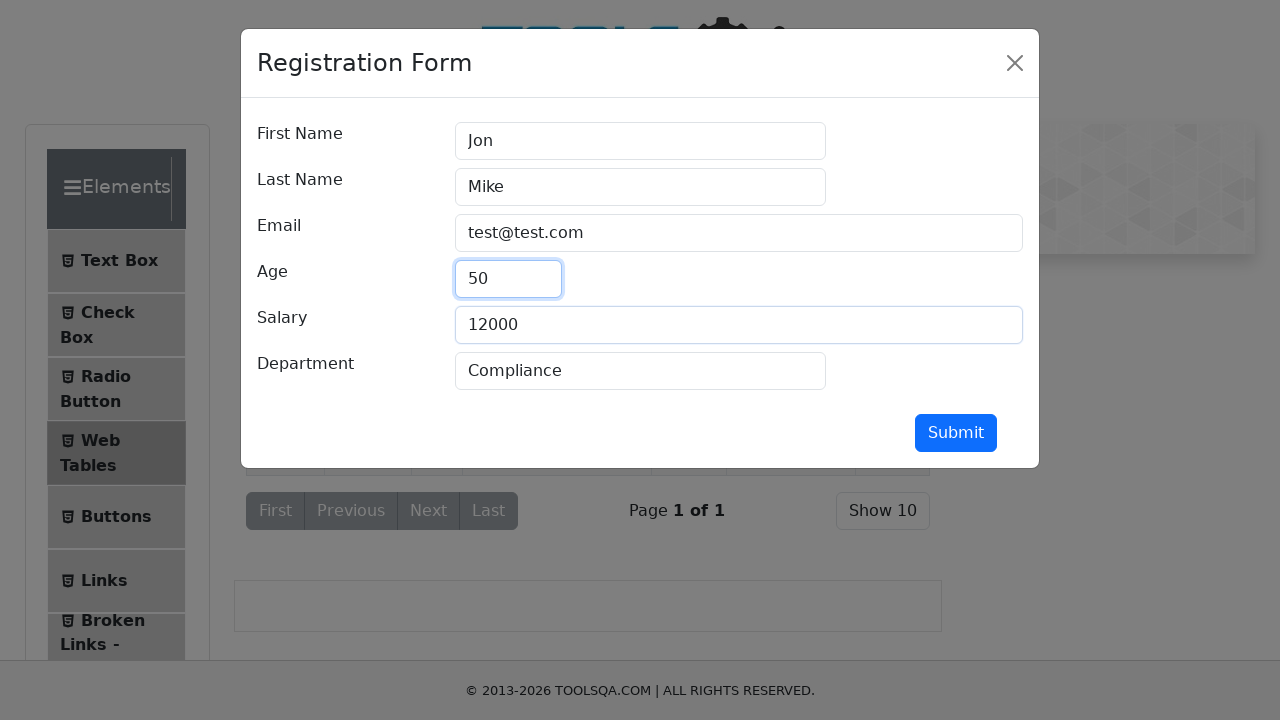

Cleared Salary field on input[value='12000']
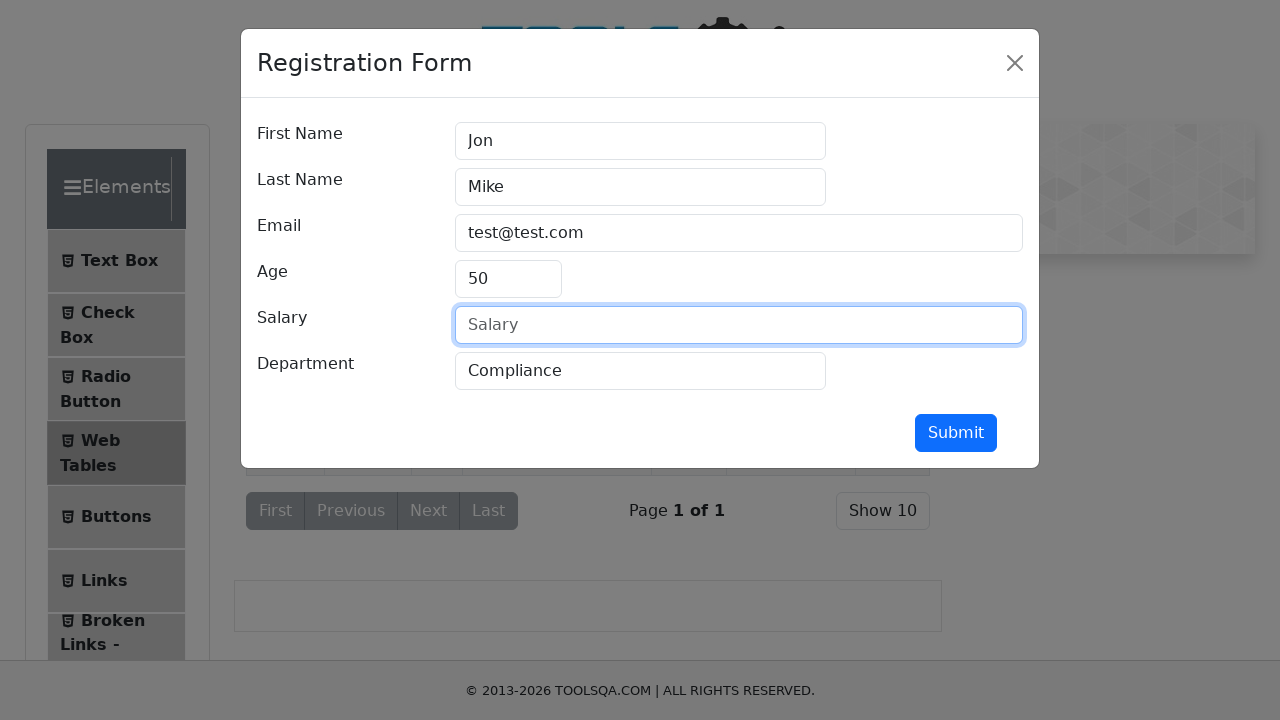

Updated Salary field to '60000' on input#salary
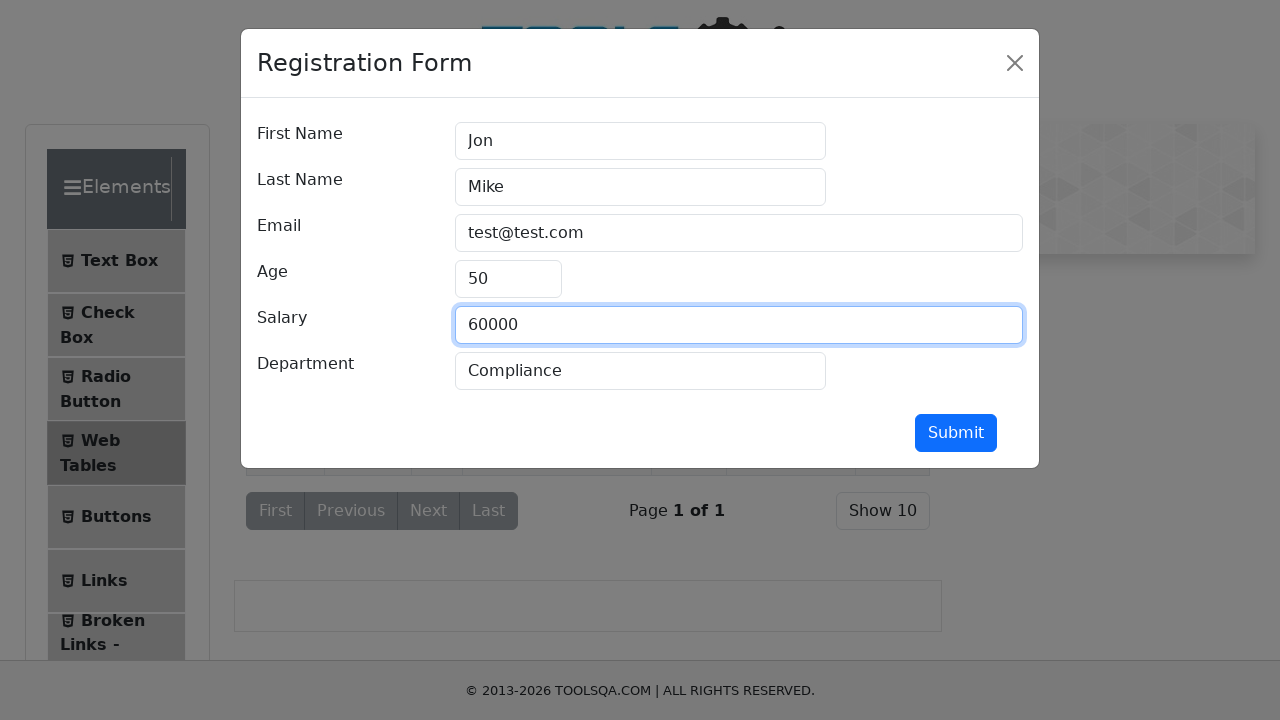

Clicked Department field in edit form at (640, 371) on input[value='Compliance']
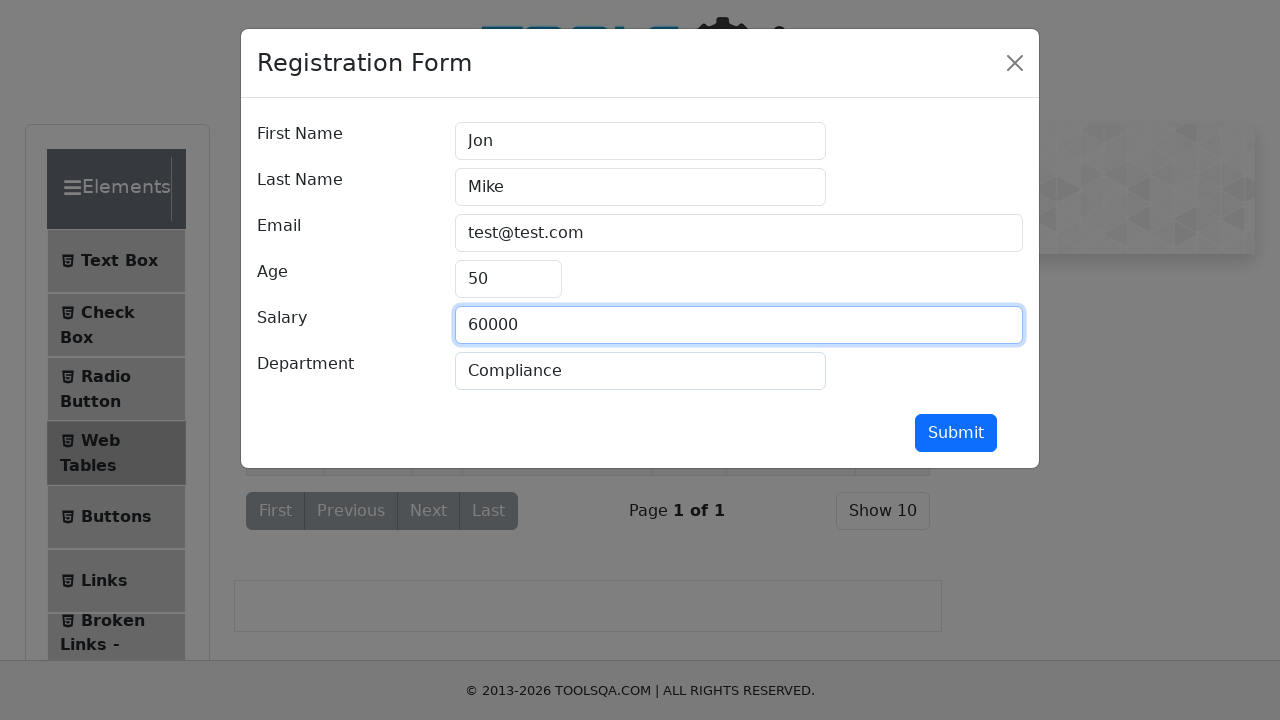

Submitted edited record form at (956, 433) on button[type='submit']
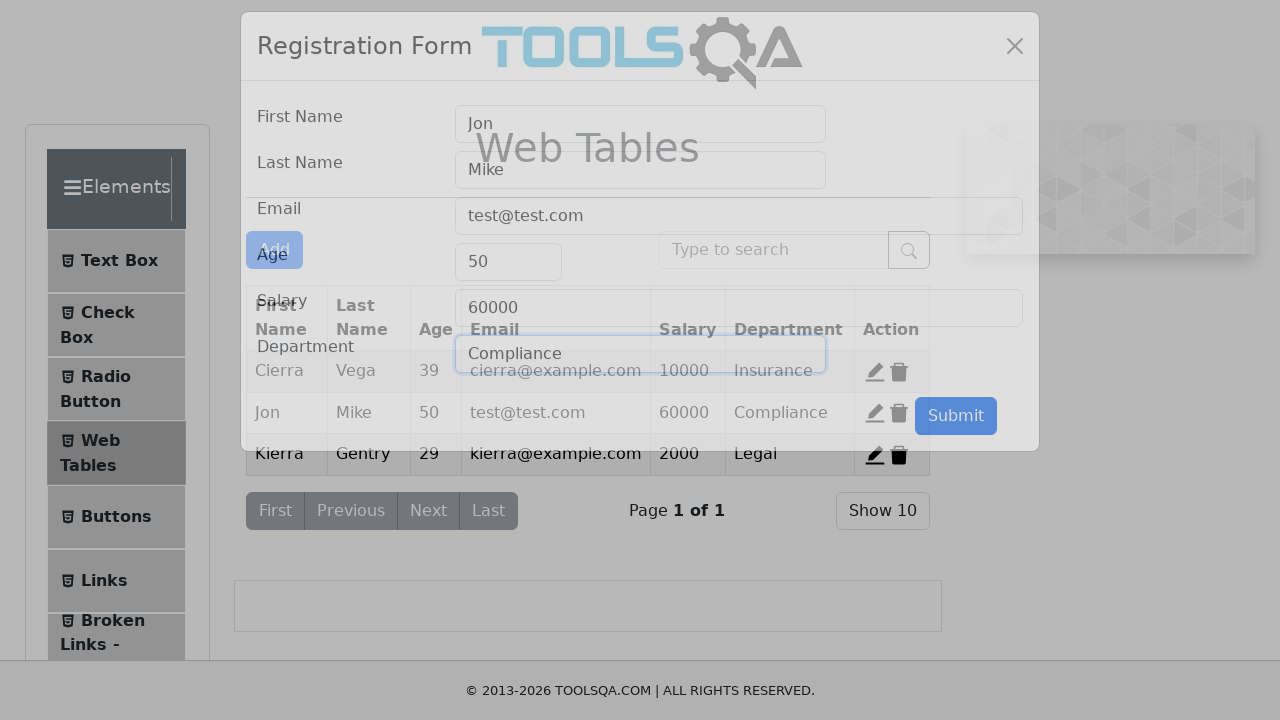

Clicked search input field at (774, 250) on input[placeholder='Type to search']
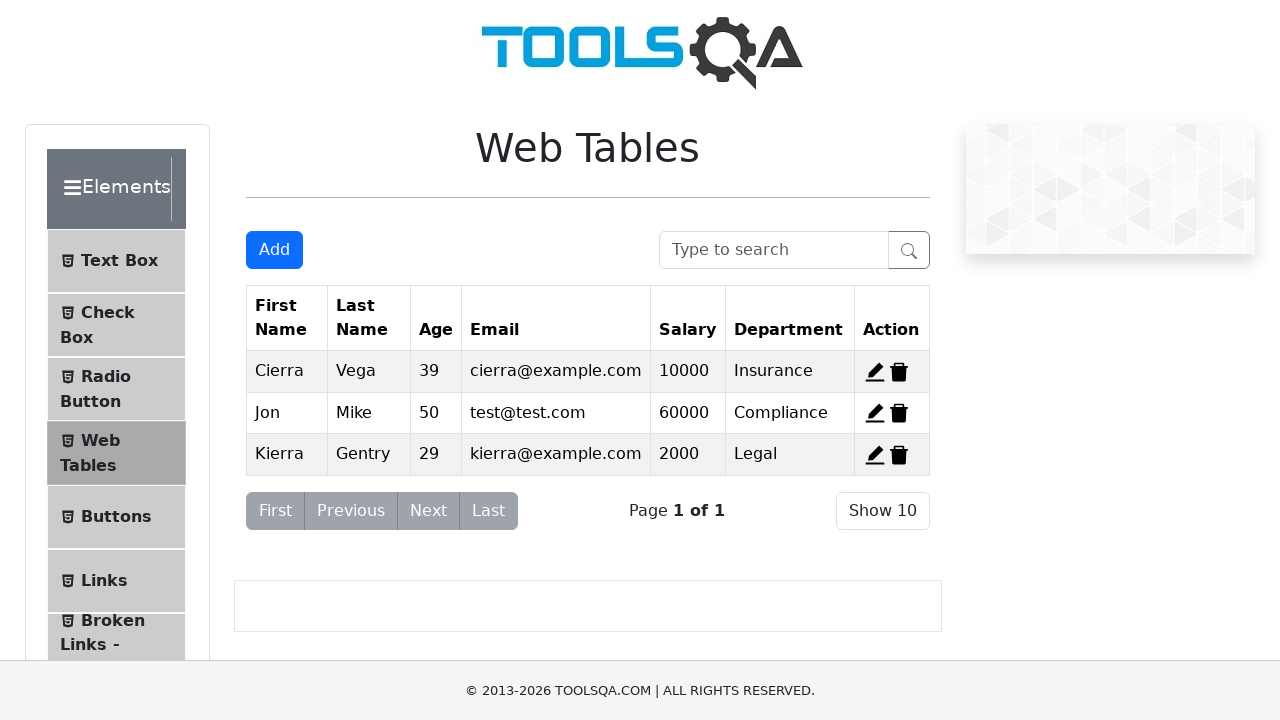

Filled search field with 'Cierra' on input[placeholder='Type to search']
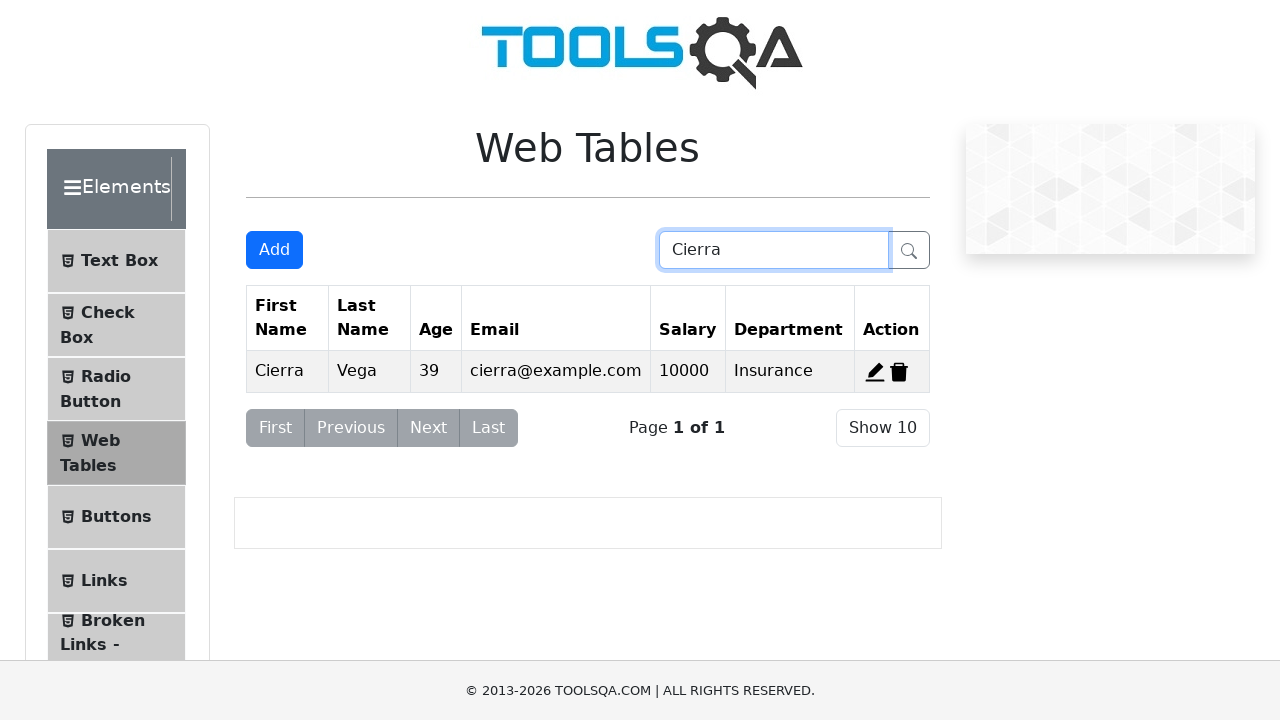

Pressed Enter to search for 'Cierra' on input[placeholder='Type to search']
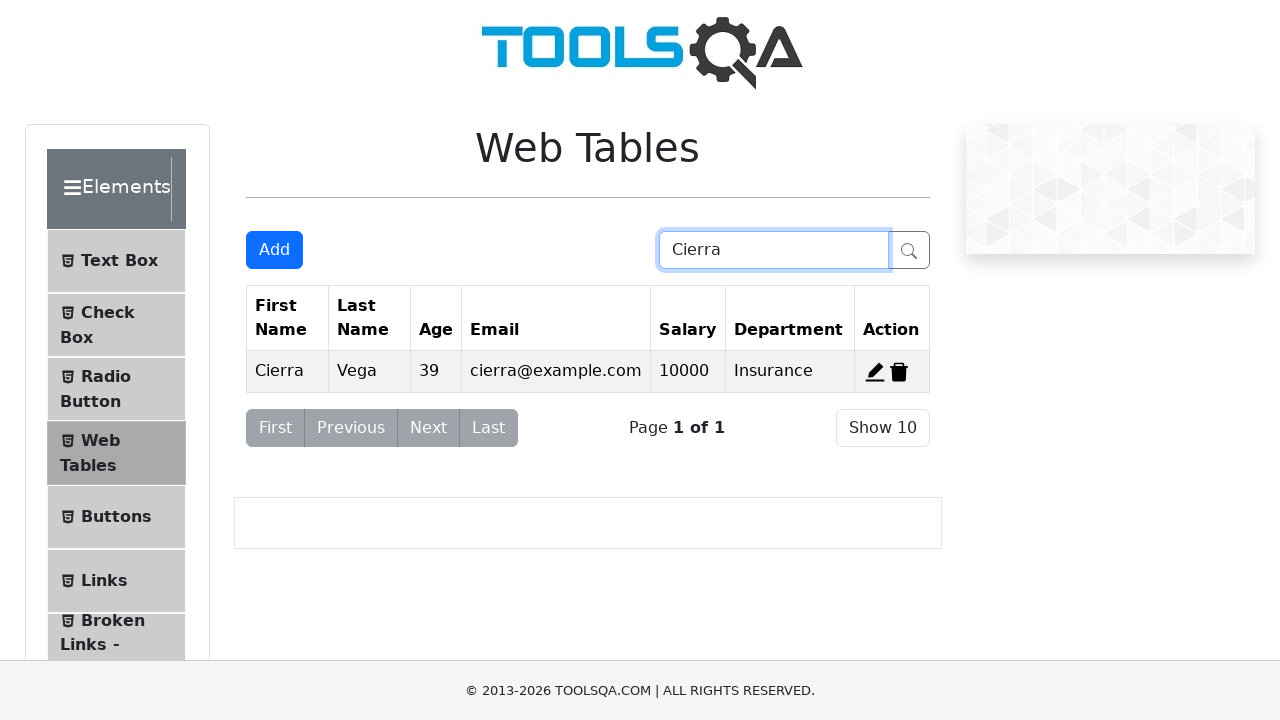

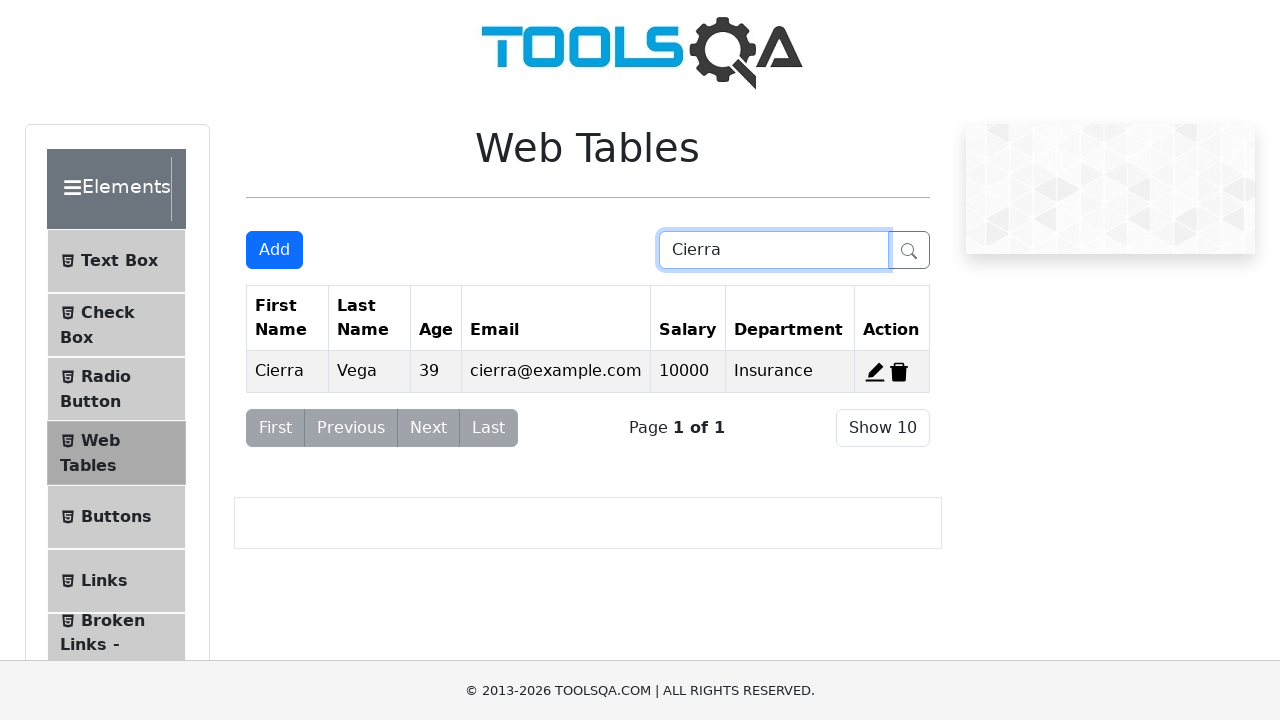